Tests calculator operations including multiplication (423×525), division (4000÷200), addition (-234234+345345), and subtraction (234823-(-23094823))

Starting URL: https://www.calculator.net/

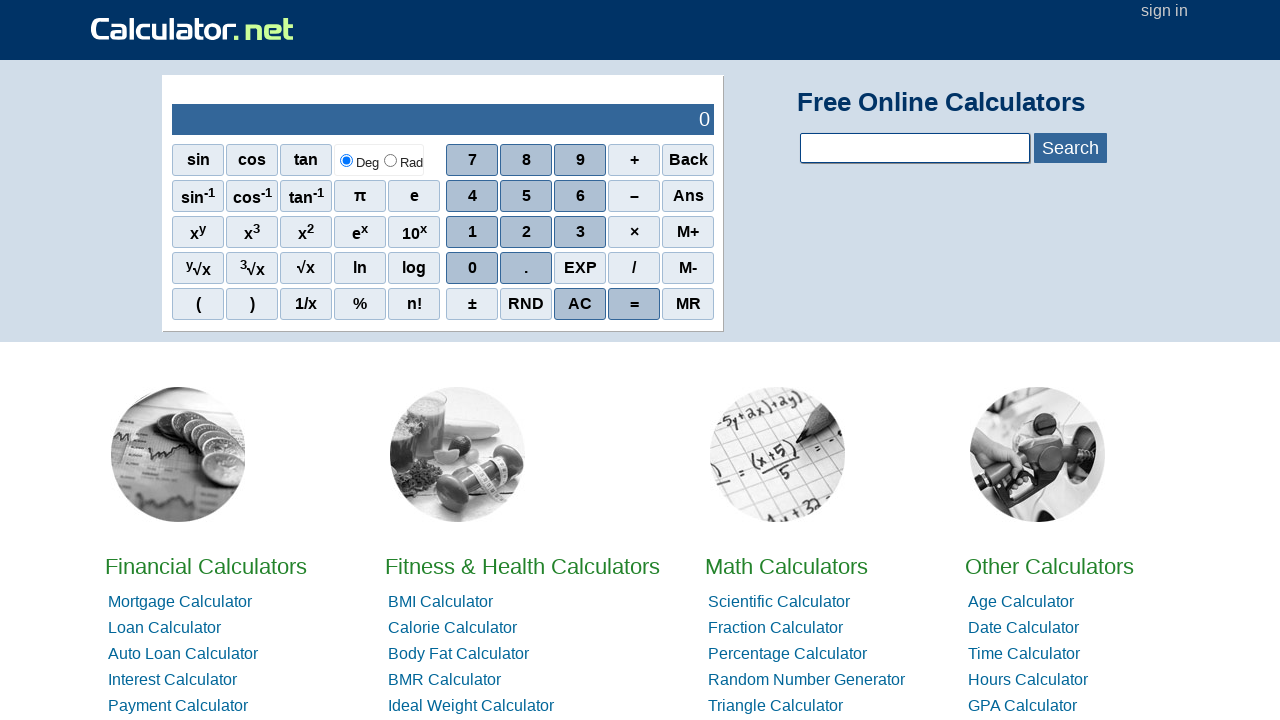

Clicked digit 4 for multiplication test (423 × 525) at (472, 196) on xpath=//span[contains(text(),'4')]
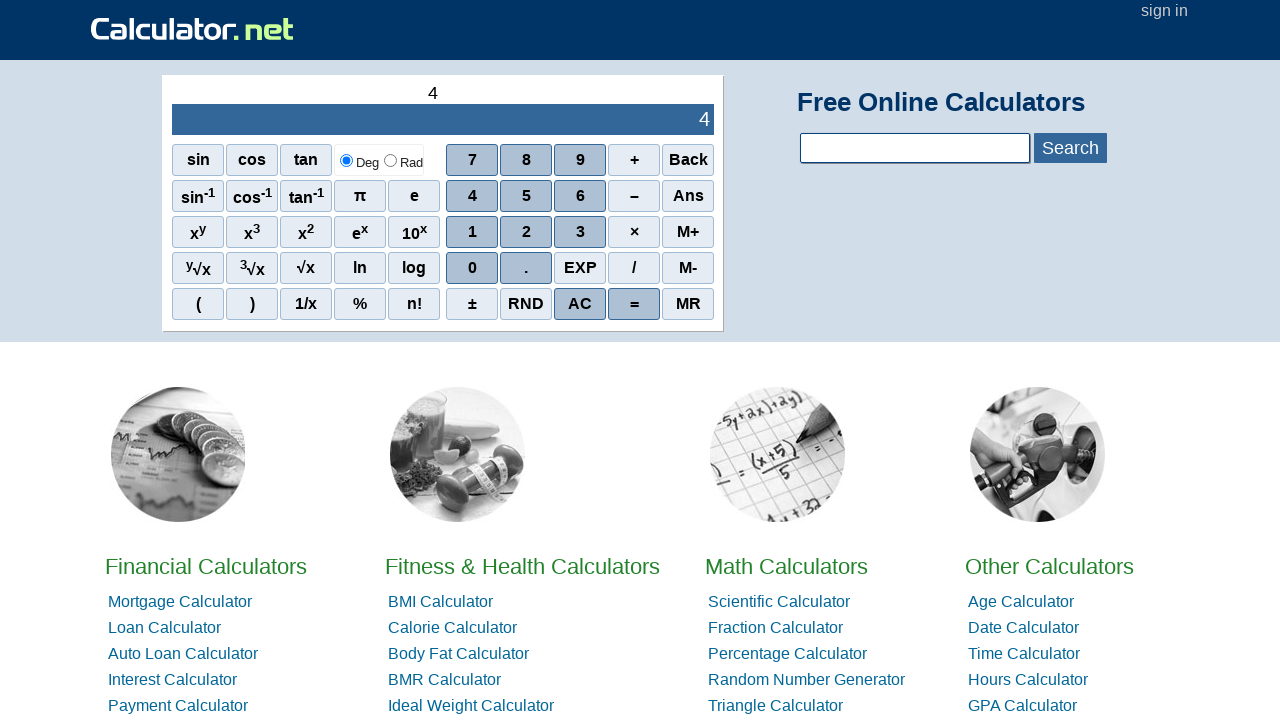

Clicked digit 2 at (526, 232) on xpath=//span[contains(text(),'2')]
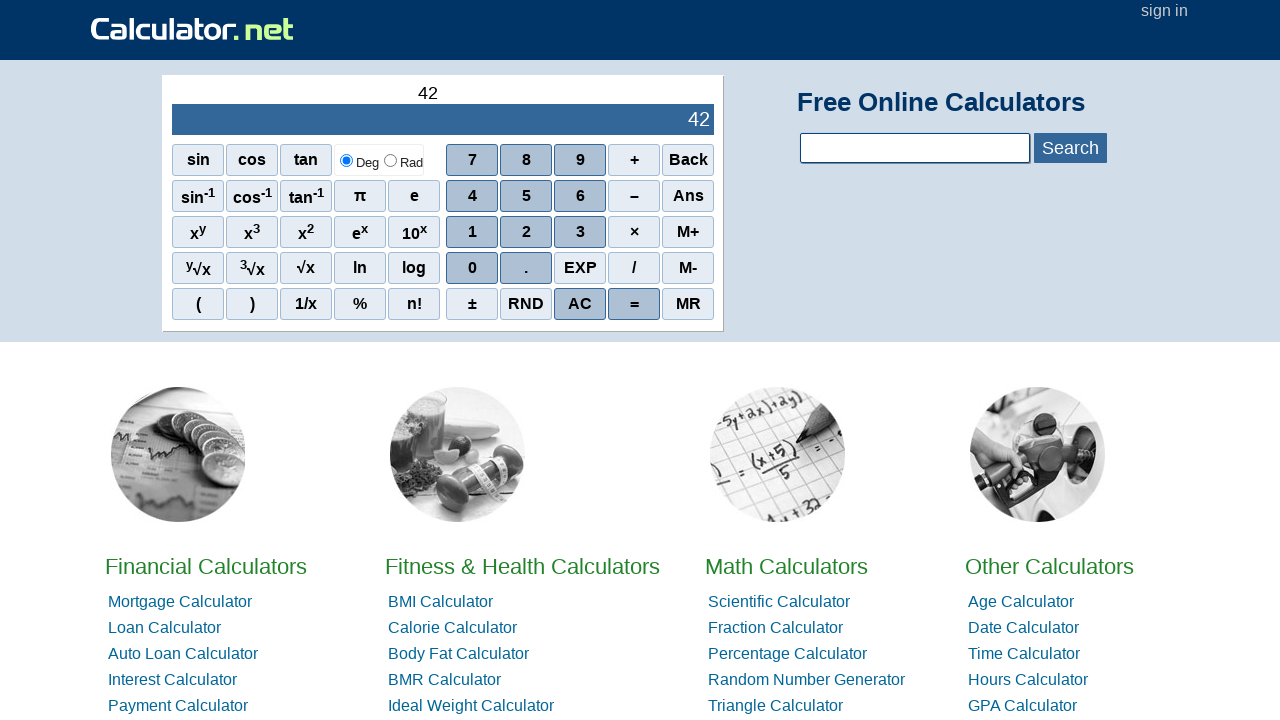

Clicked digit 3 at (580, 232) on xpath=//span[contains(text(),'3')]
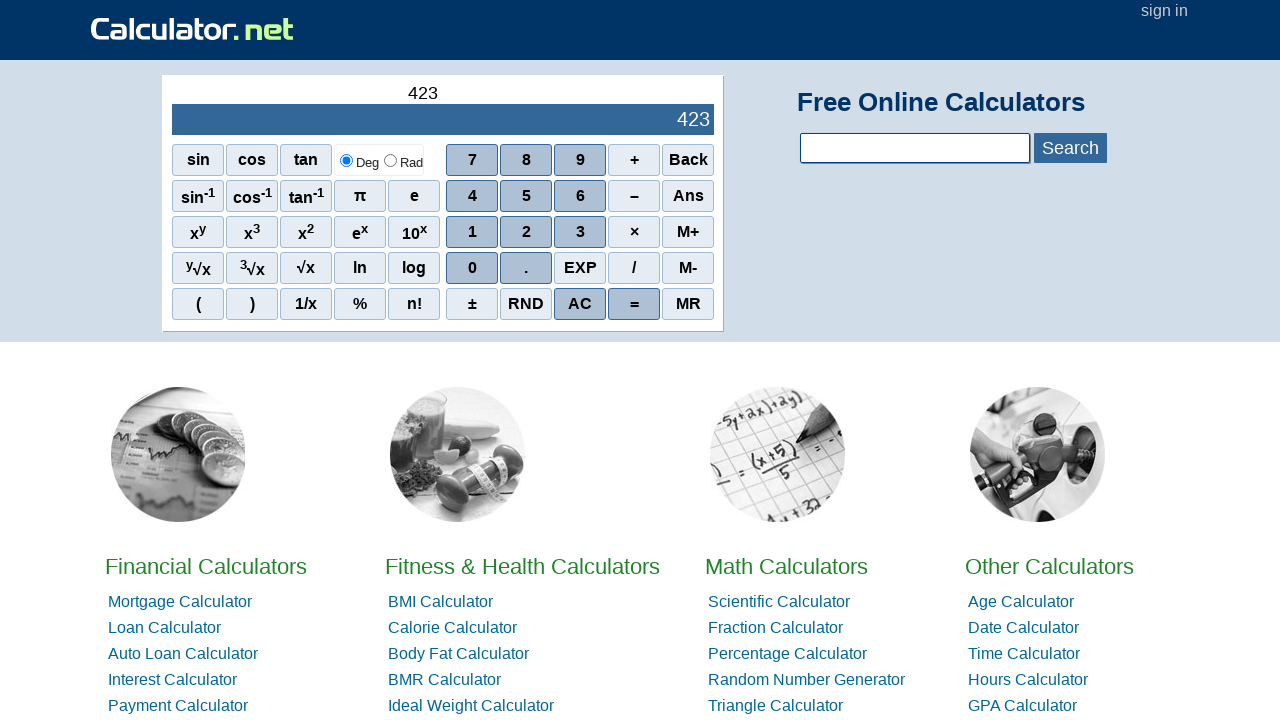

Clicked multiplication operator at (634, 232) on xpath=//span[contains(text(),'×')]
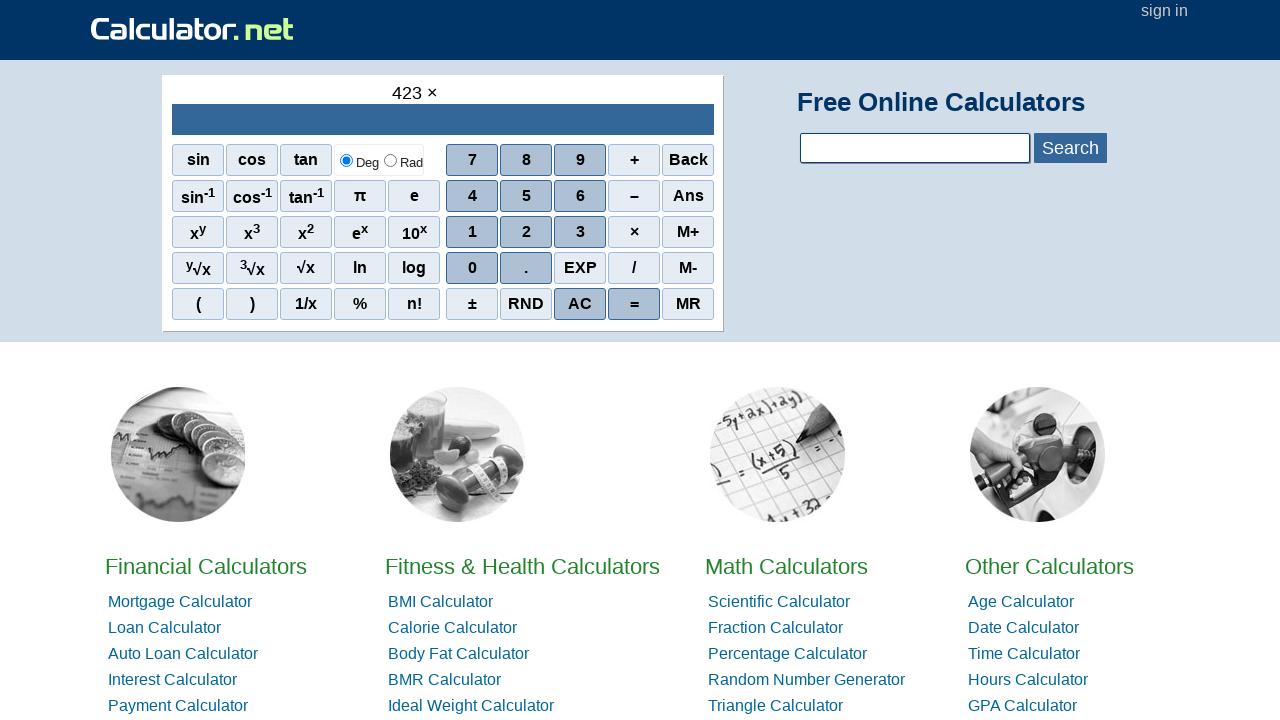

Clicked digit 5 at (526, 196) on xpath=//span[contains(text(),'5')]
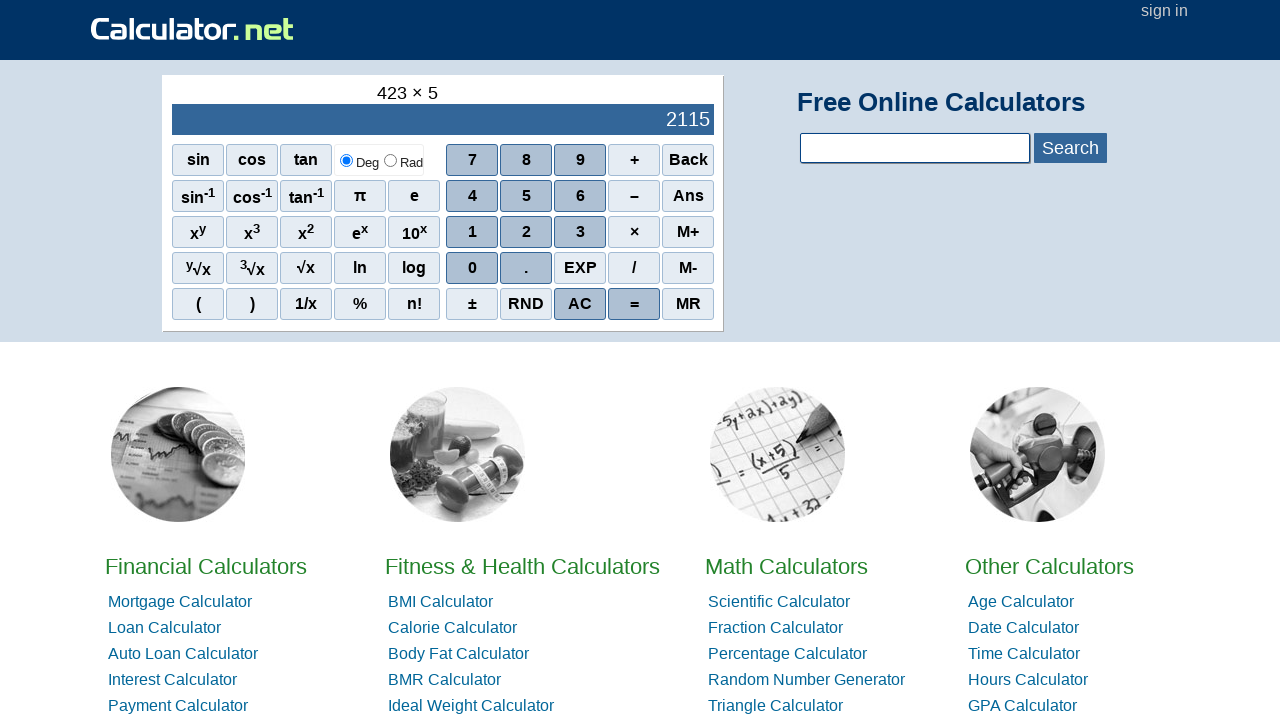

Clicked digit 2 at (526, 232) on xpath=//span[contains(text(),'2')]
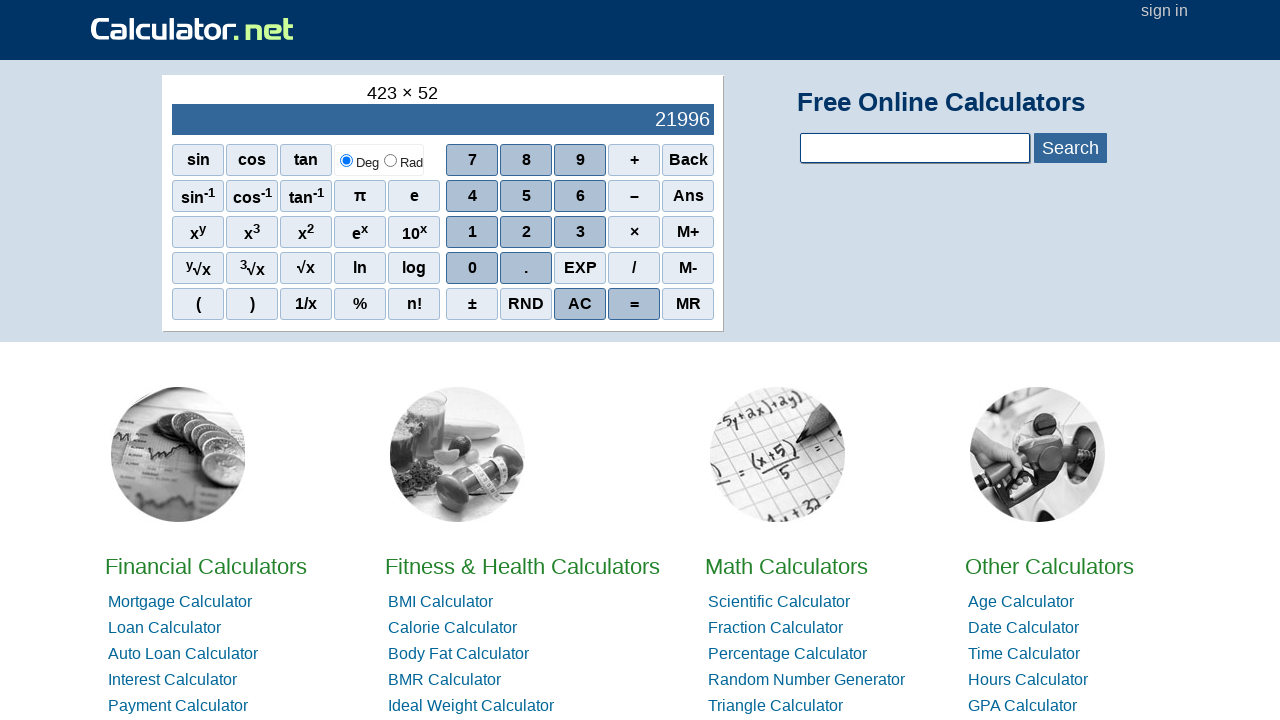

Clicked digit 5 to complete multiplication operand at (526, 196) on xpath=//span[contains(text(),'5')]
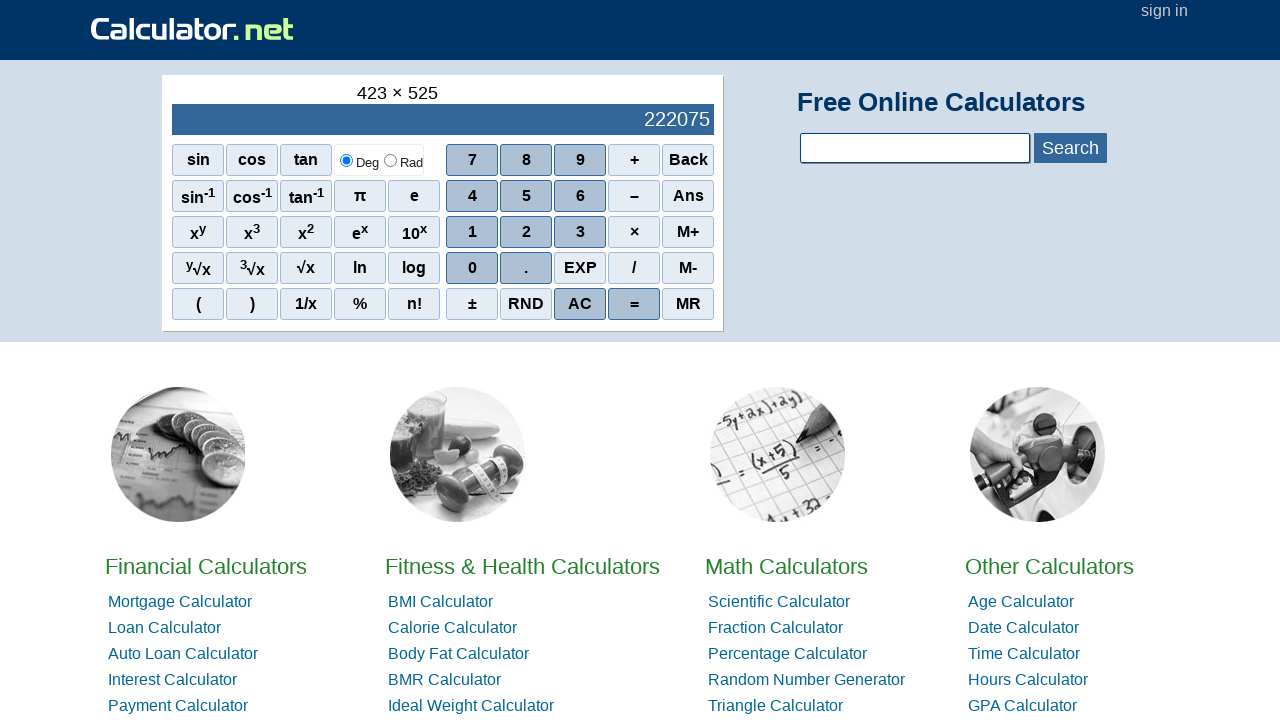

Reloaded calculator for next test
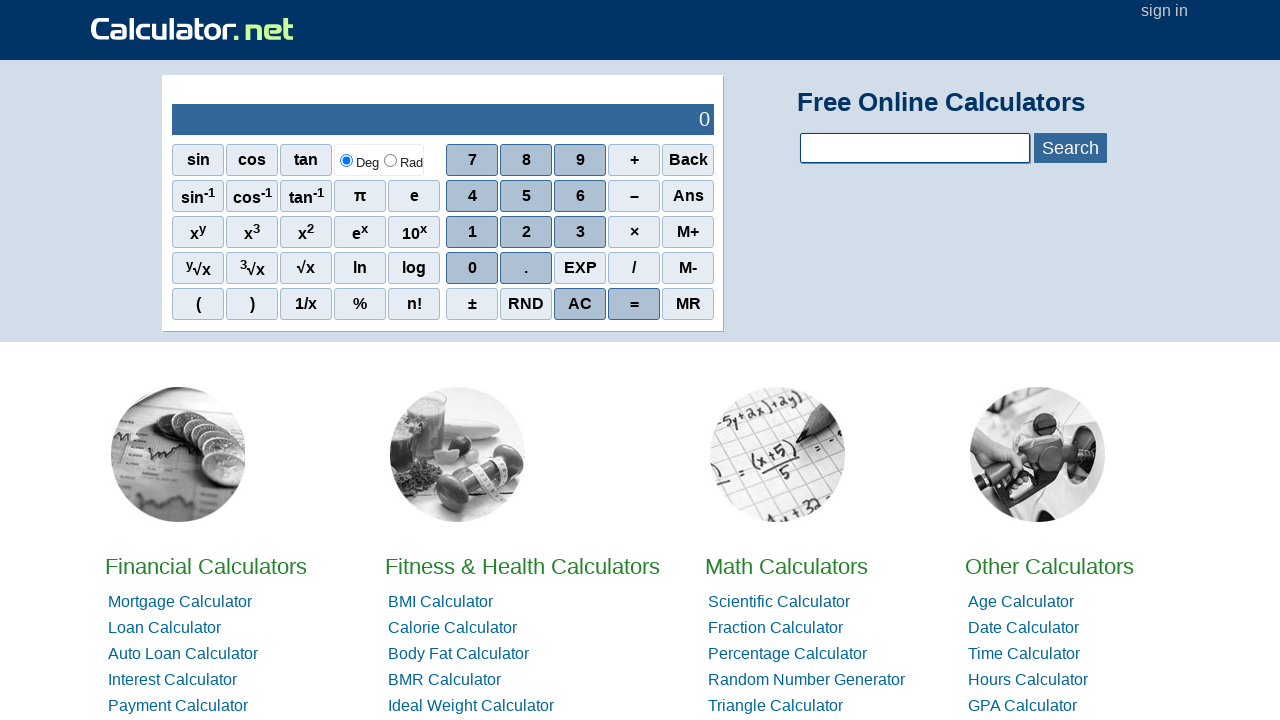

Clicked digit 4 for division test (4000 ÷ 200) at (472, 196) on xpath=//span[contains(text(),'4')]
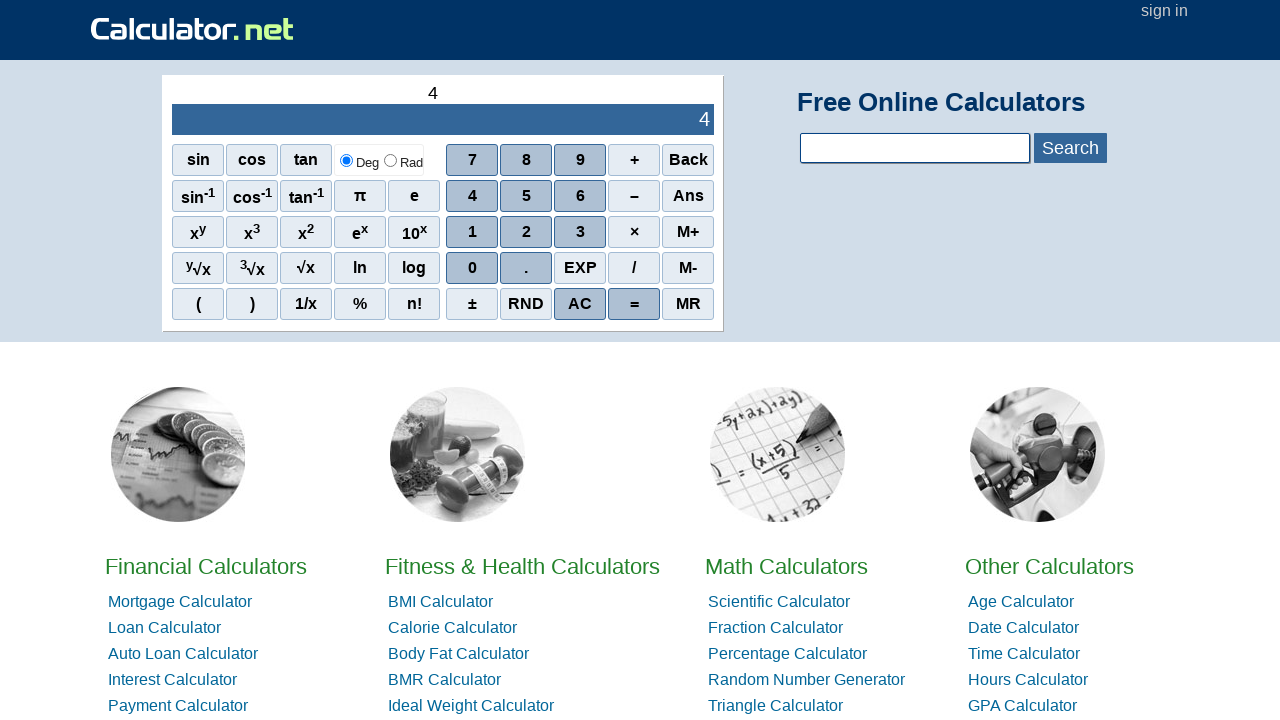

Clicked digit 0 at (472, 268) on xpath=//tbody/tr[2]/td[2]/div[1]/div[4]/span[1]
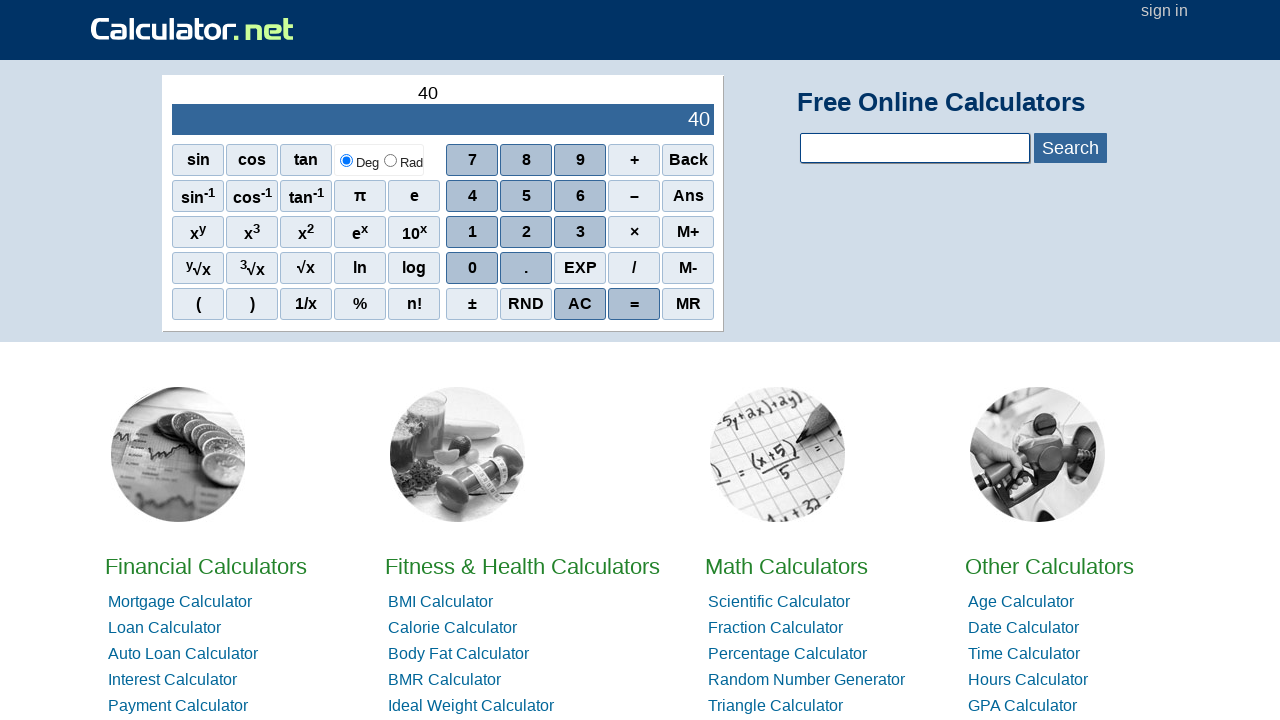

Clicked digit 0 at (472, 268) on xpath=//tbody/tr[2]/td[2]/div[1]/div[4]/span[1]
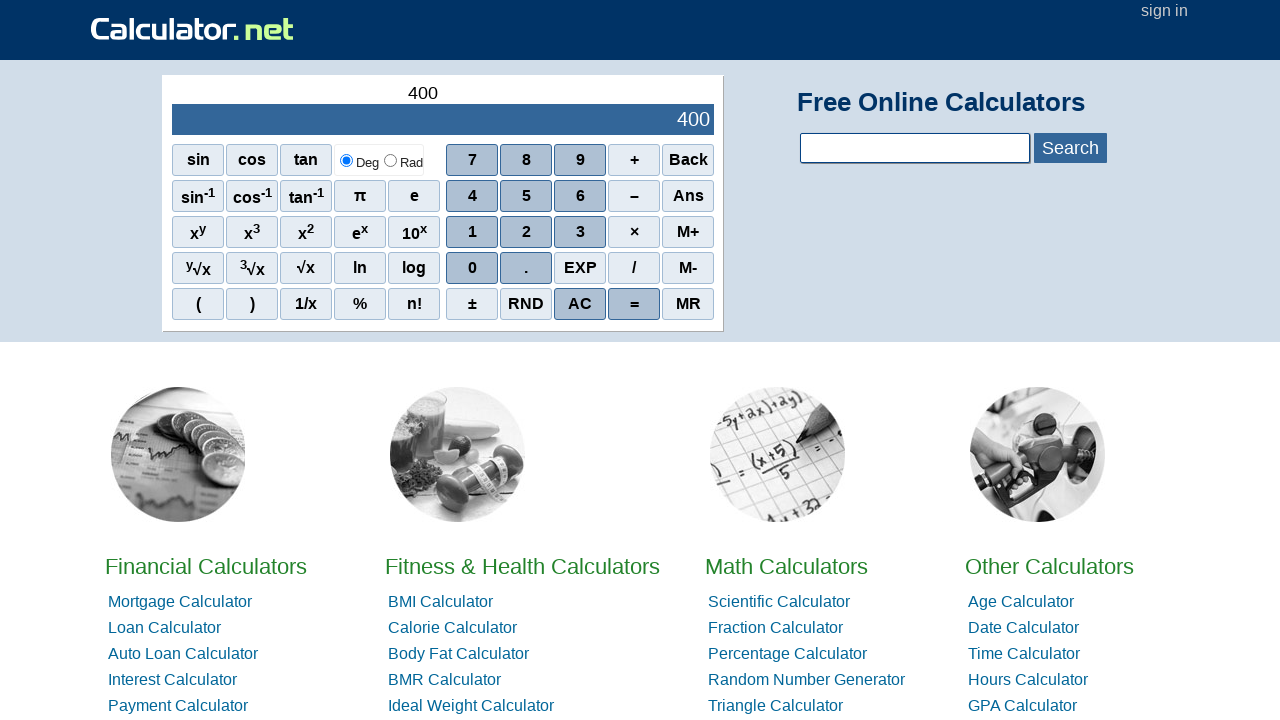

Clicked digit 0 at (472, 268) on xpath=//tbody/tr[2]/td[2]/div[1]/div[4]/span[1]
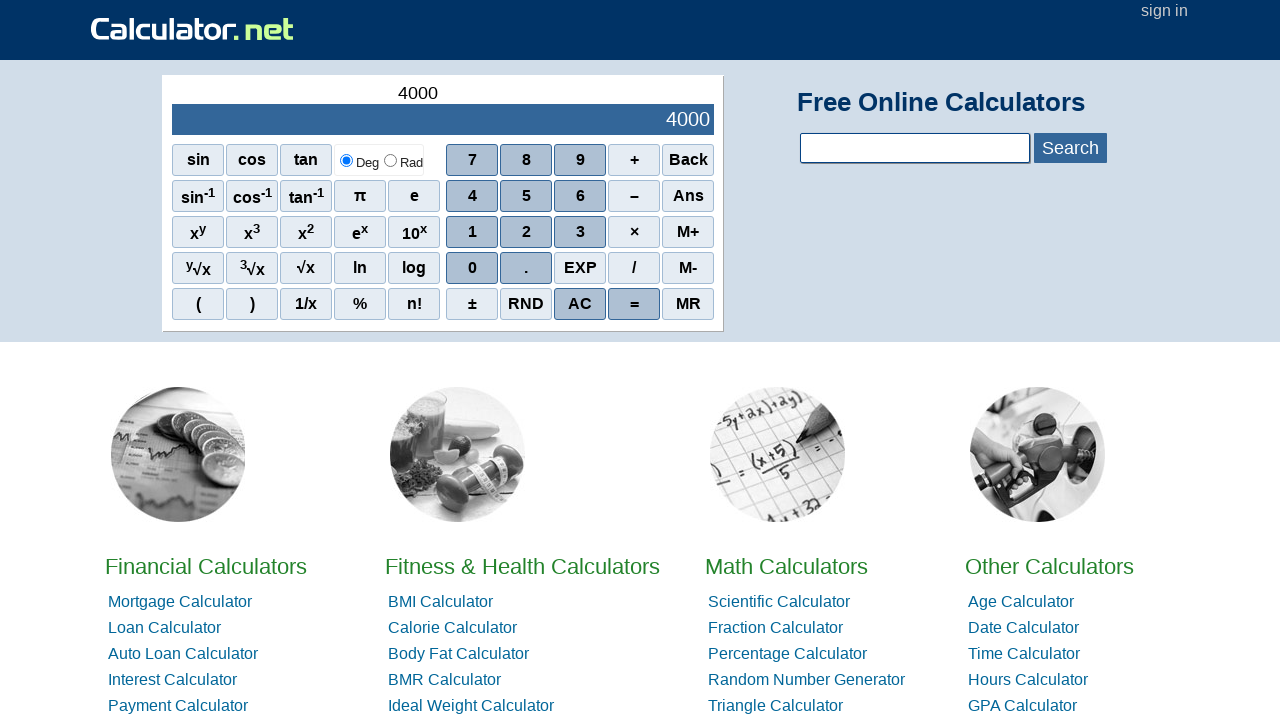

Clicked division operator at (634, 268) on xpath=//tbody/tr[2]/td[2]/div[1]/div[4]/span[4]
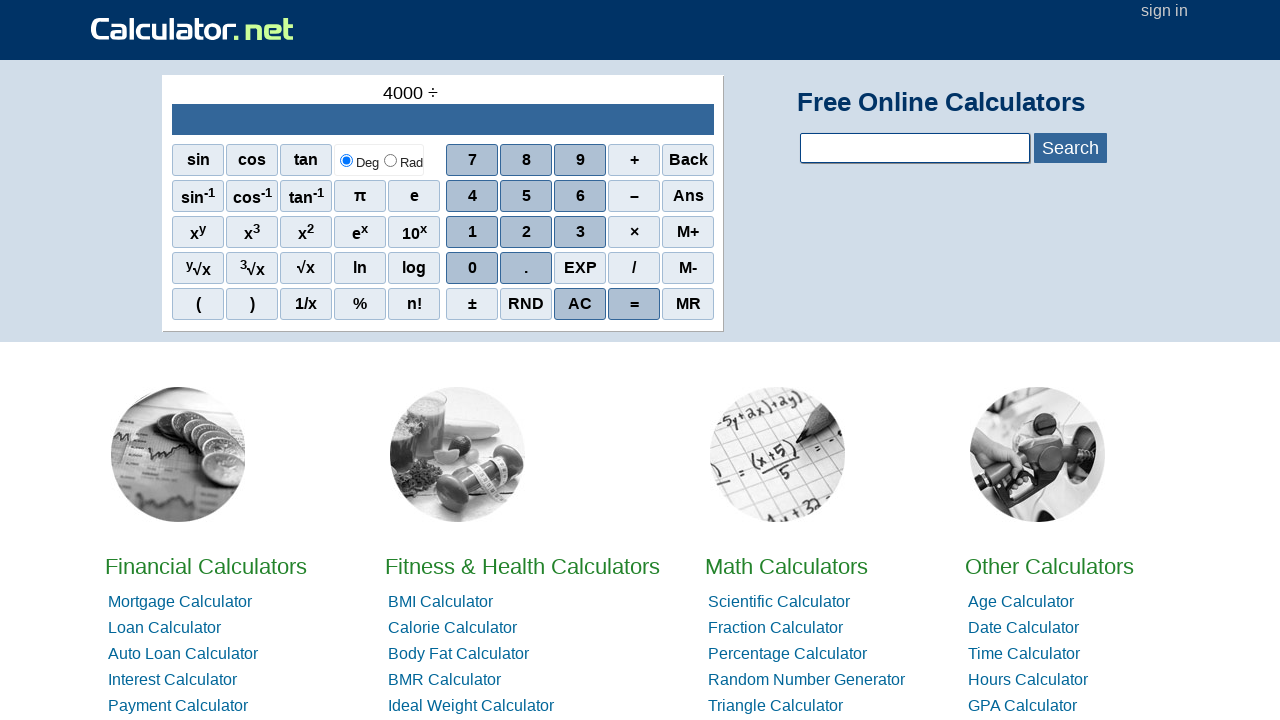

Clicked digit 2 at (526, 232) on xpath=//span[contains(text(),'2')]
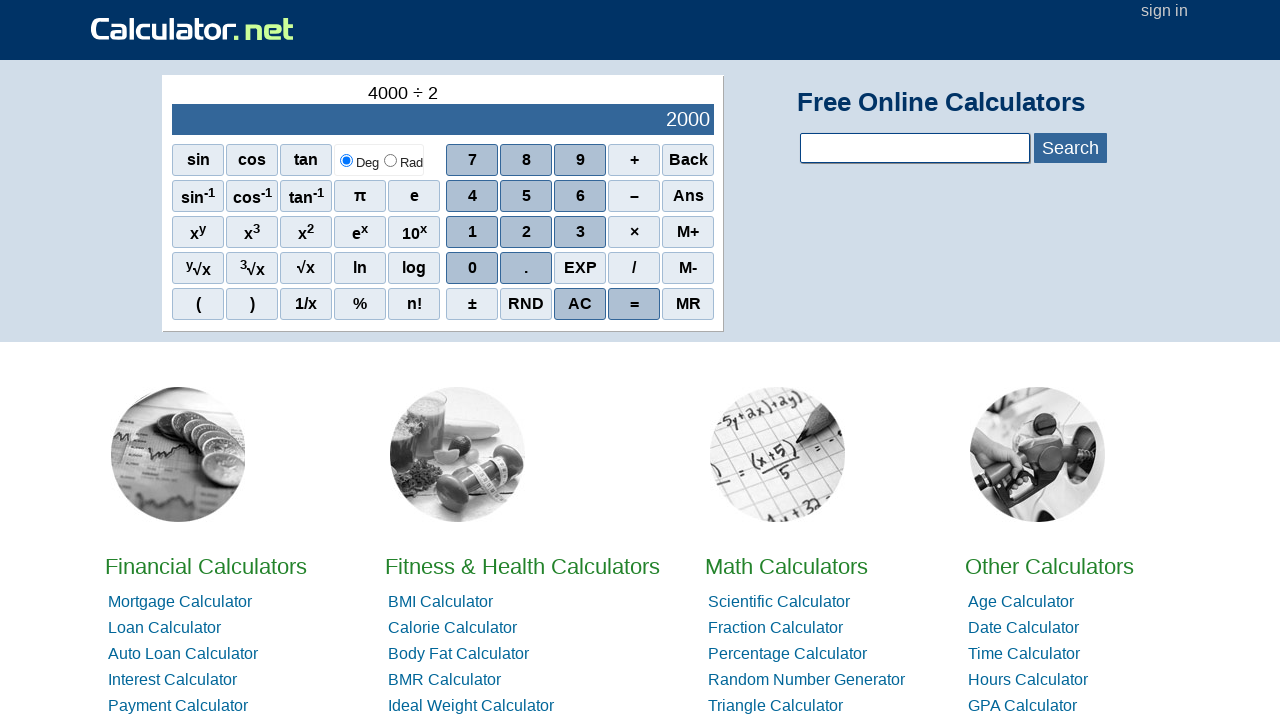

Clicked digit 0 at (472, 268) on xpath=//tbody/tr[2]/td[2]/div[1]/div[4]/span[1]
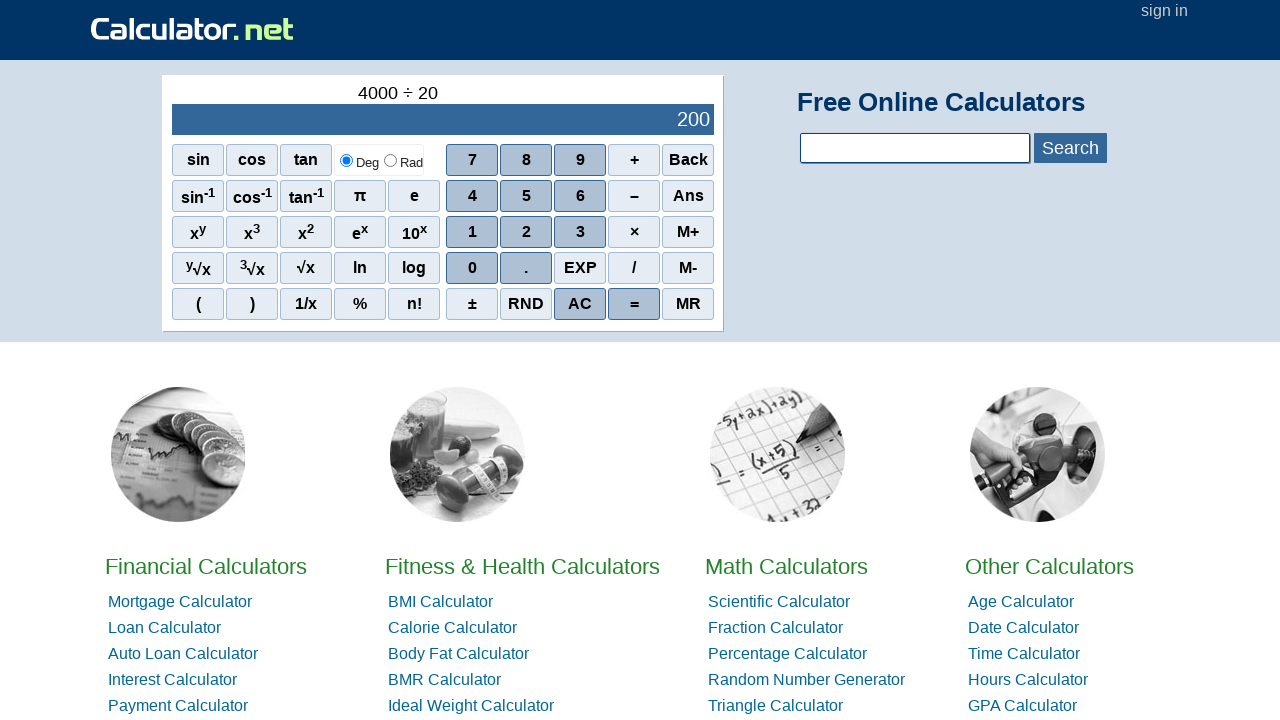

Clicked digit 0 to complete division operand at (472, 268) on xpath=//tbody/tr[2]/td[2]/div[1]/div[4]/span[1]
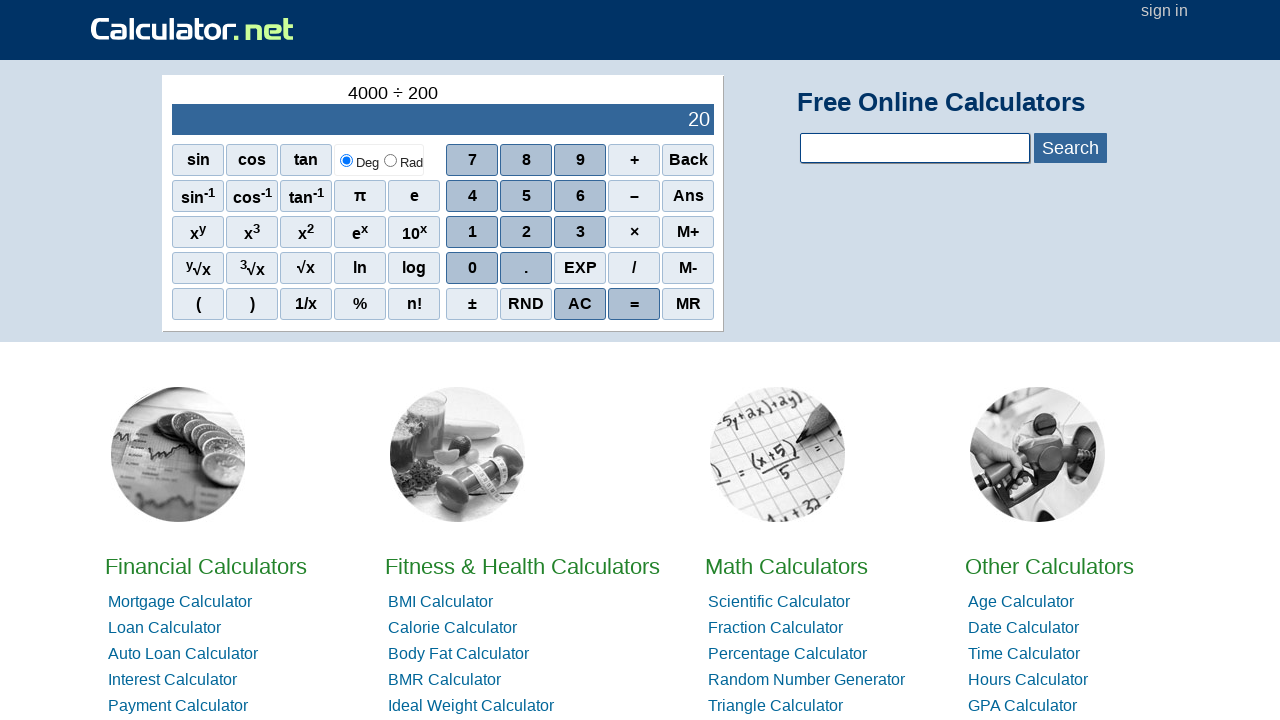

Reloaded calculator for next test
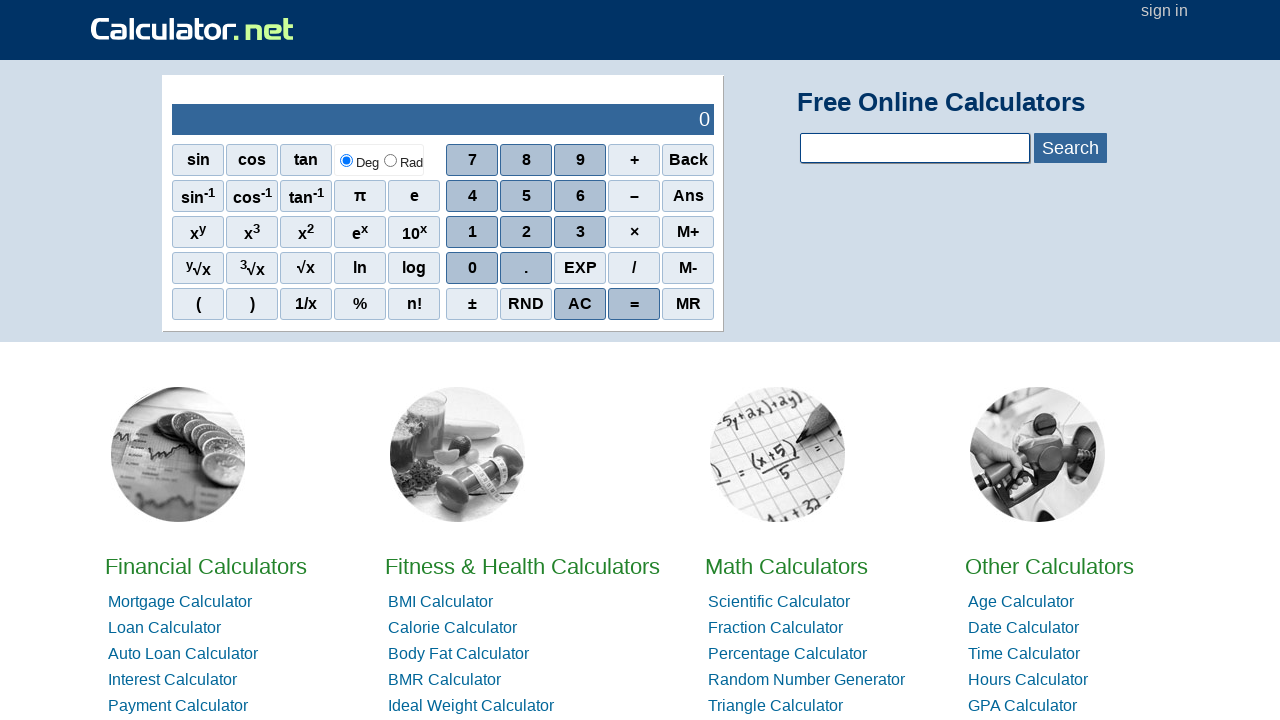

Clicked negative sign for addition test (-234234 + 345345) at (634, 196) on xpath=//span[contains(text(),'–')]
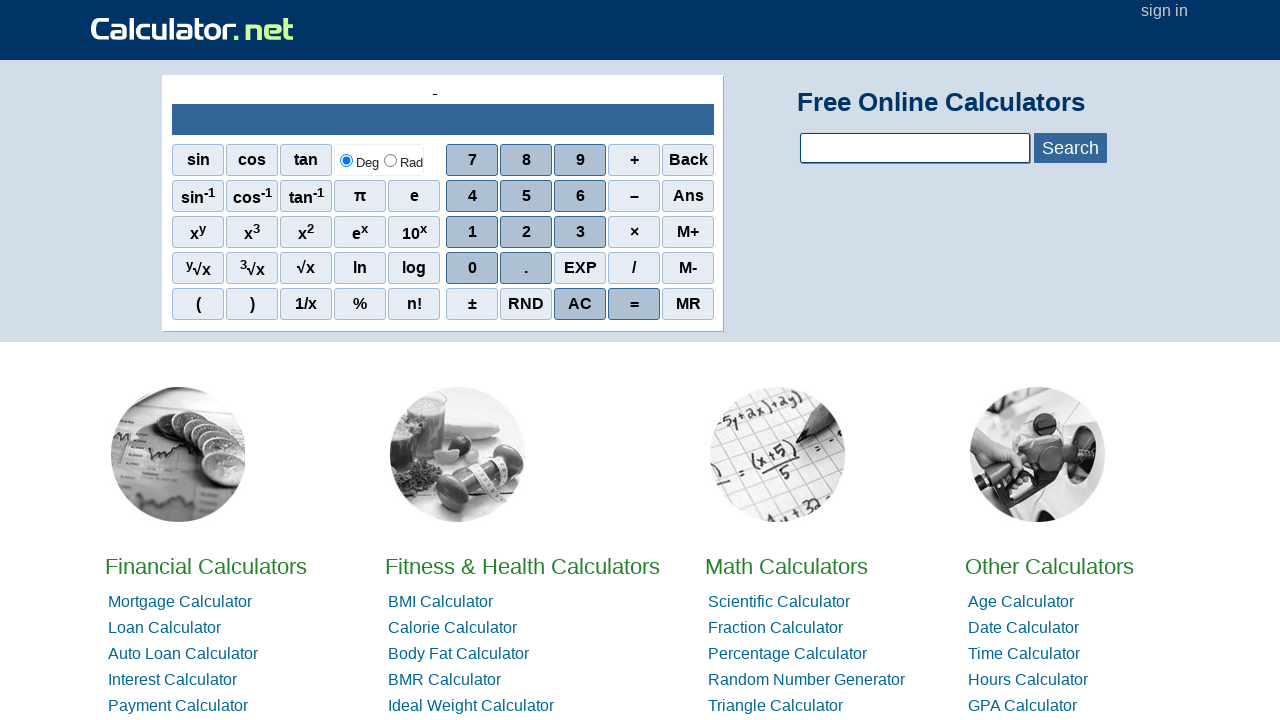

Clicked digit 2 at (526, 232) on xpath=//span[contains(text(),'2')]
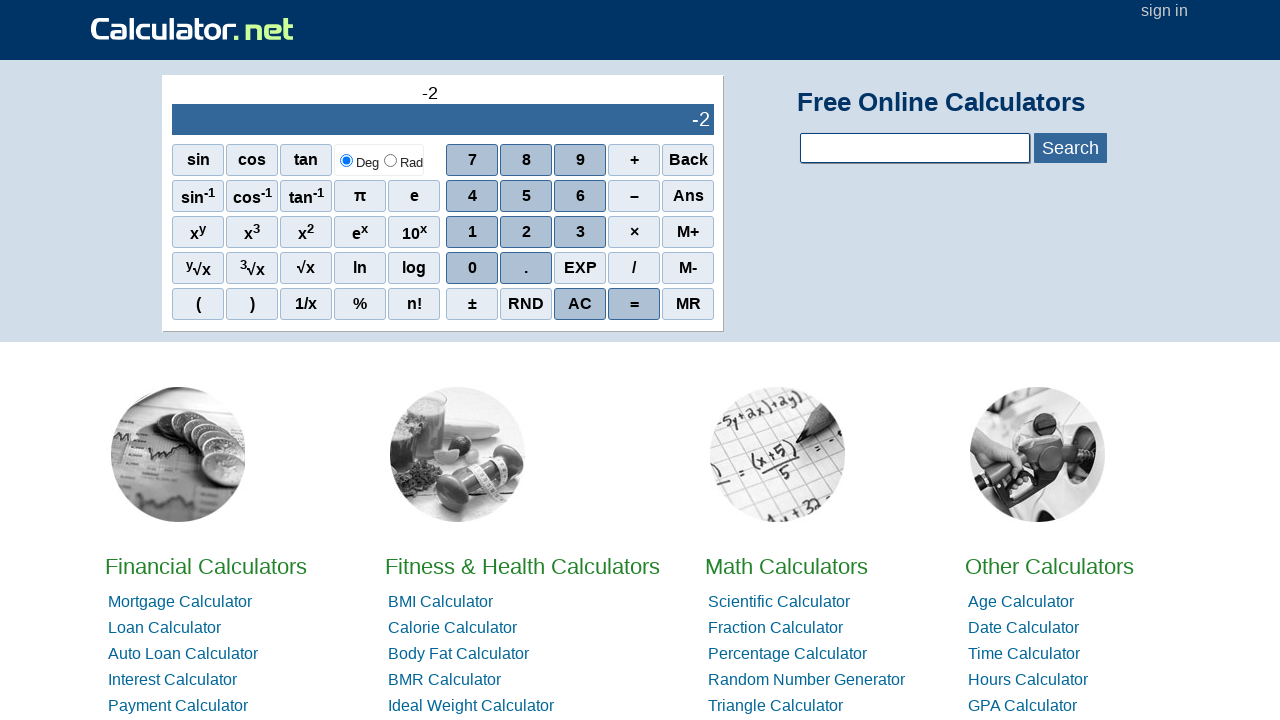

Clicked digit 3 at (580, 232) on xpath=//span[contains(text(),'3')]
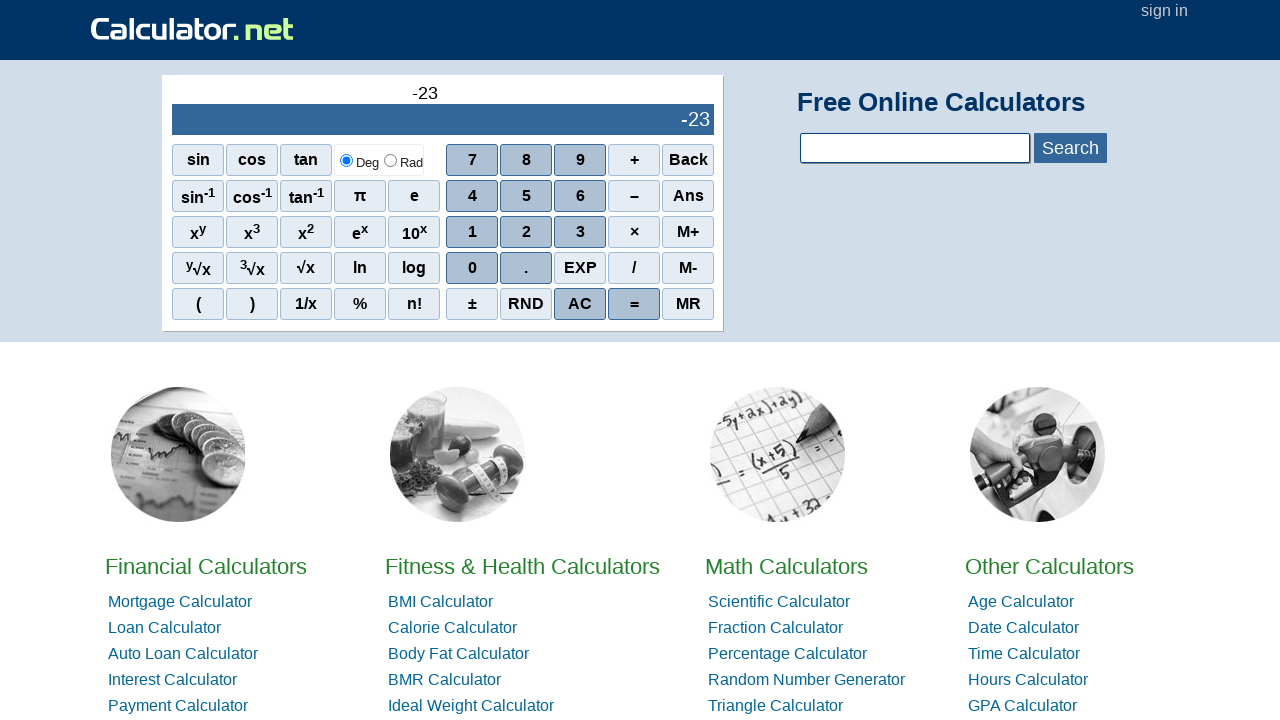

Clicked digit 4 at (472, 196) on xpath=//span[contains(text(),'4')]
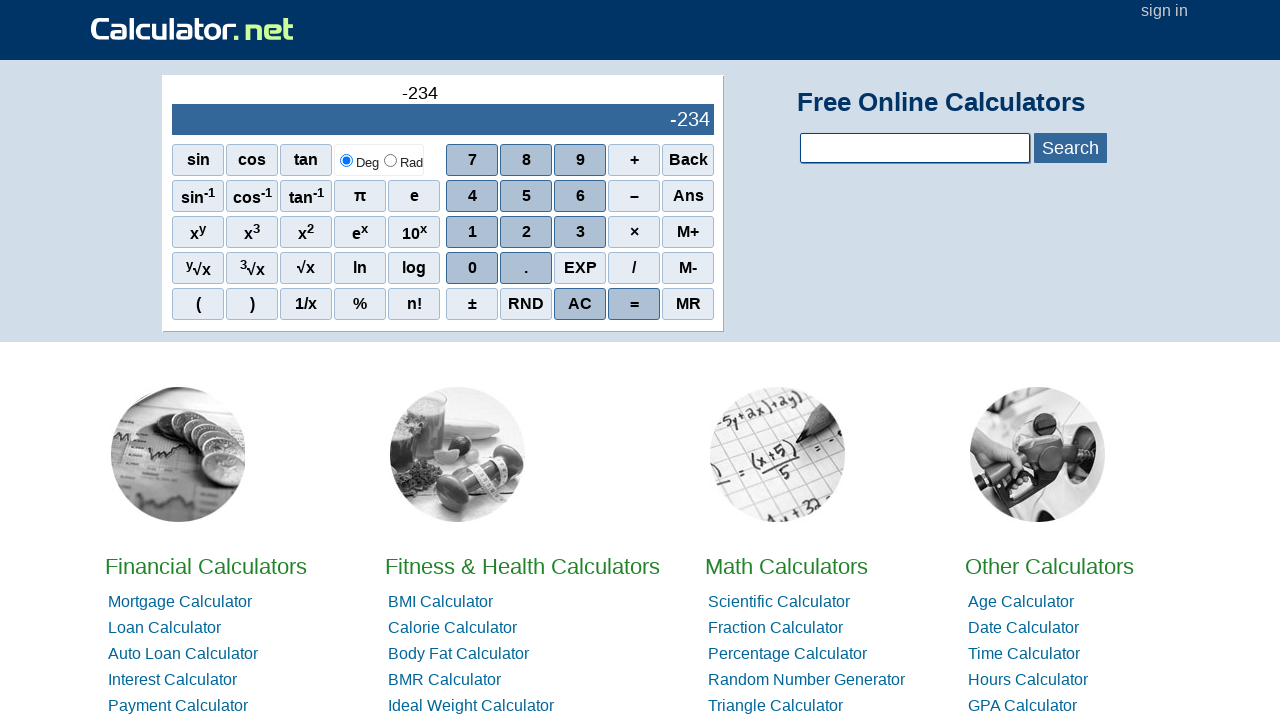

Clicked digit 2 at (526, 232) on xpath=//span[contains(text(),'2')]
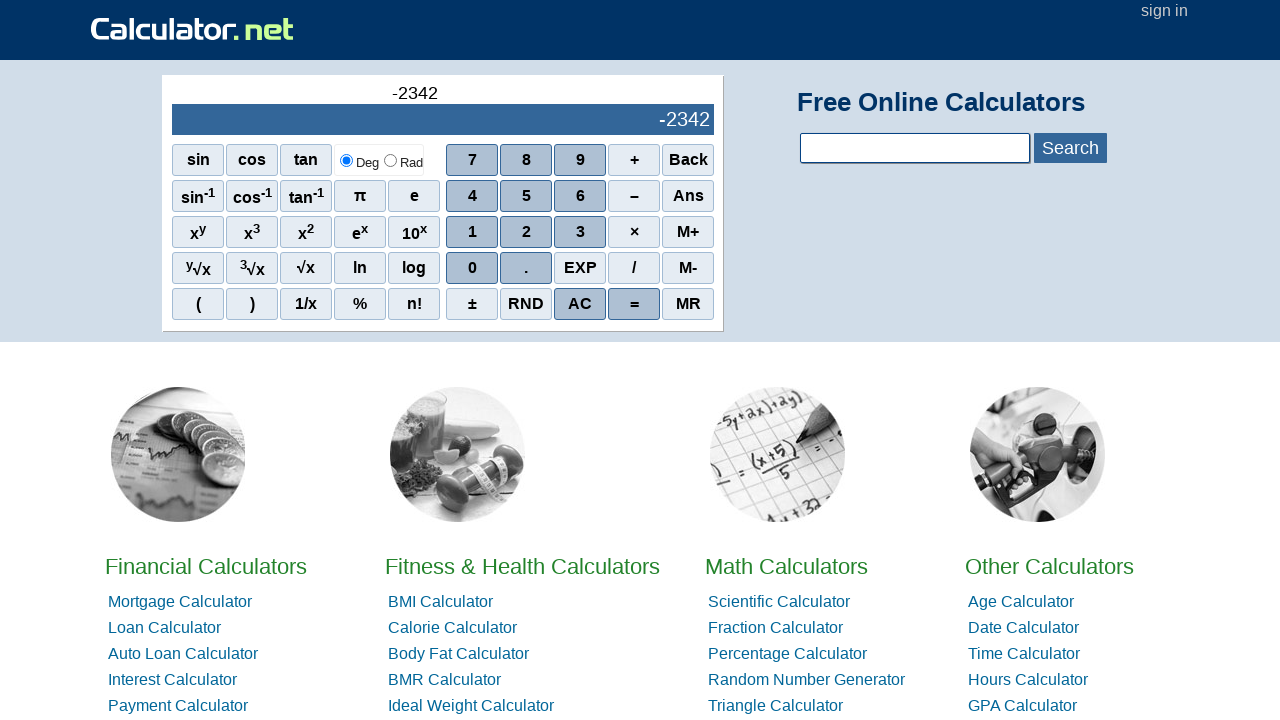

Clicked digit 3 at (580, 232) on xpath=//span[contains(text(),'3')]
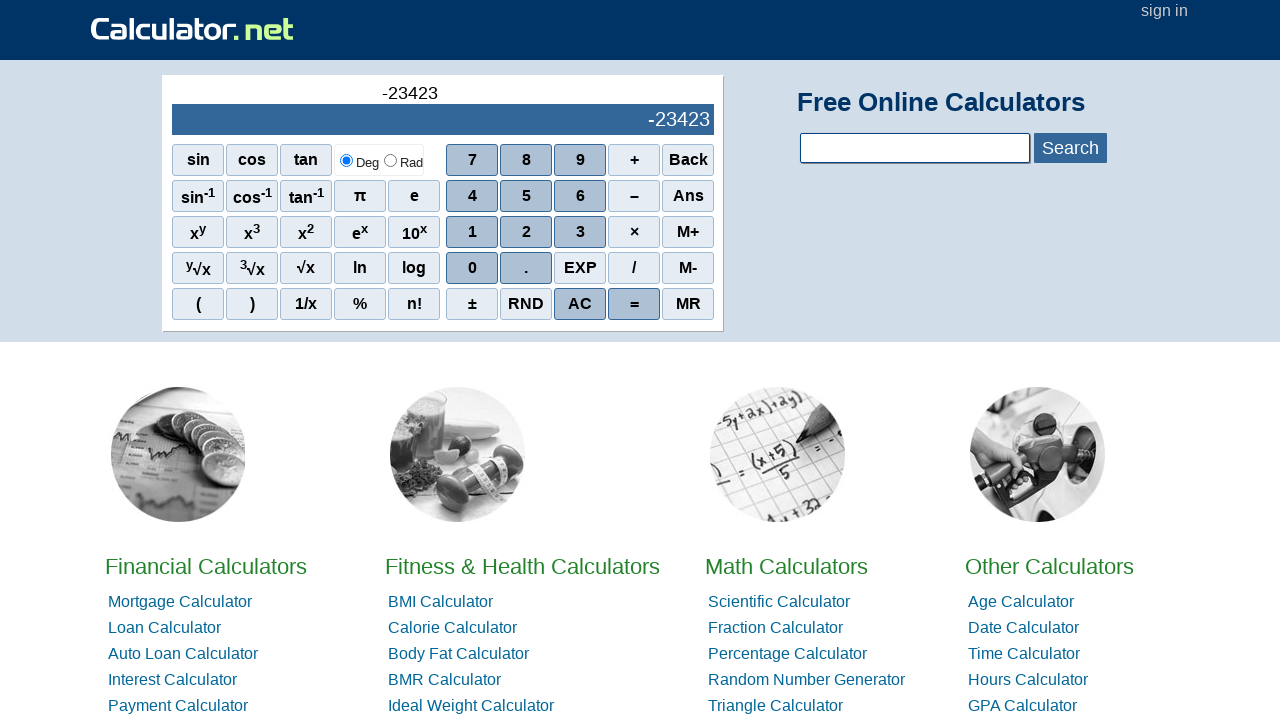

Clicked digit 4 at (472, 196) on xpath=//span[contains(text(),'4')]
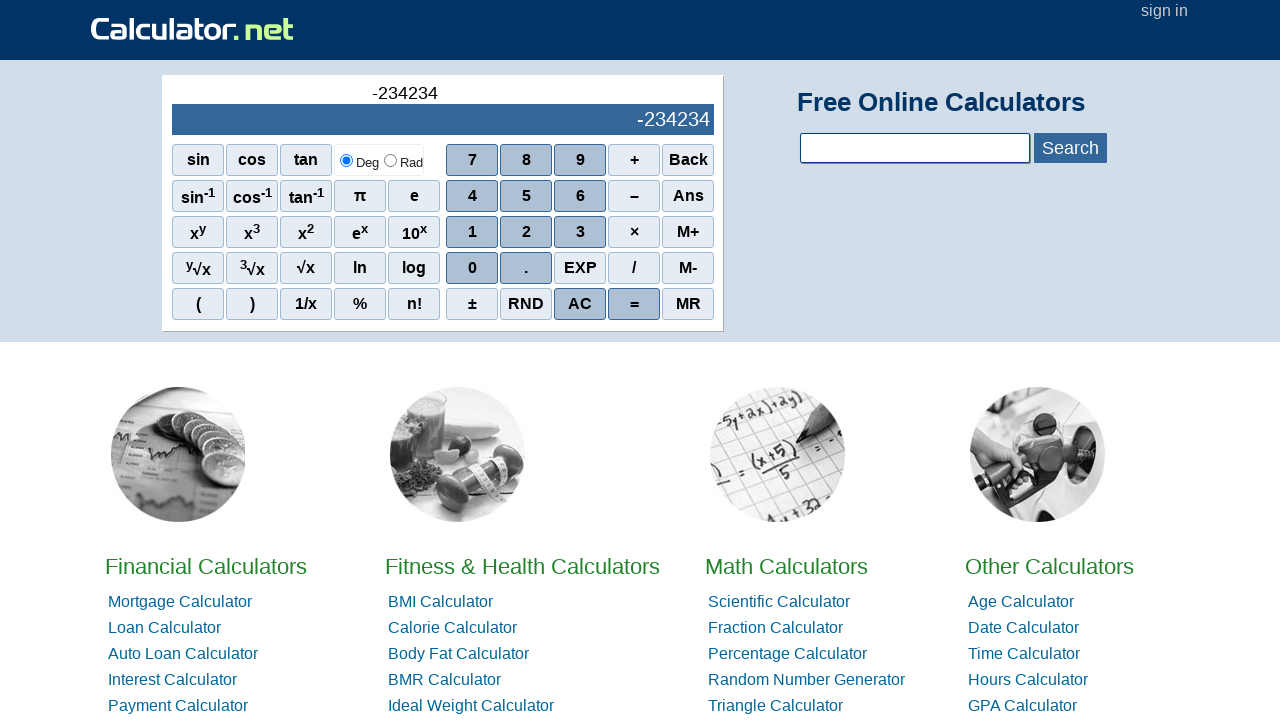

Clicked addition operator at (634, 160) on xpath=//tbody/tr[2]/td[2]/div[1]/div[1]/span[4]
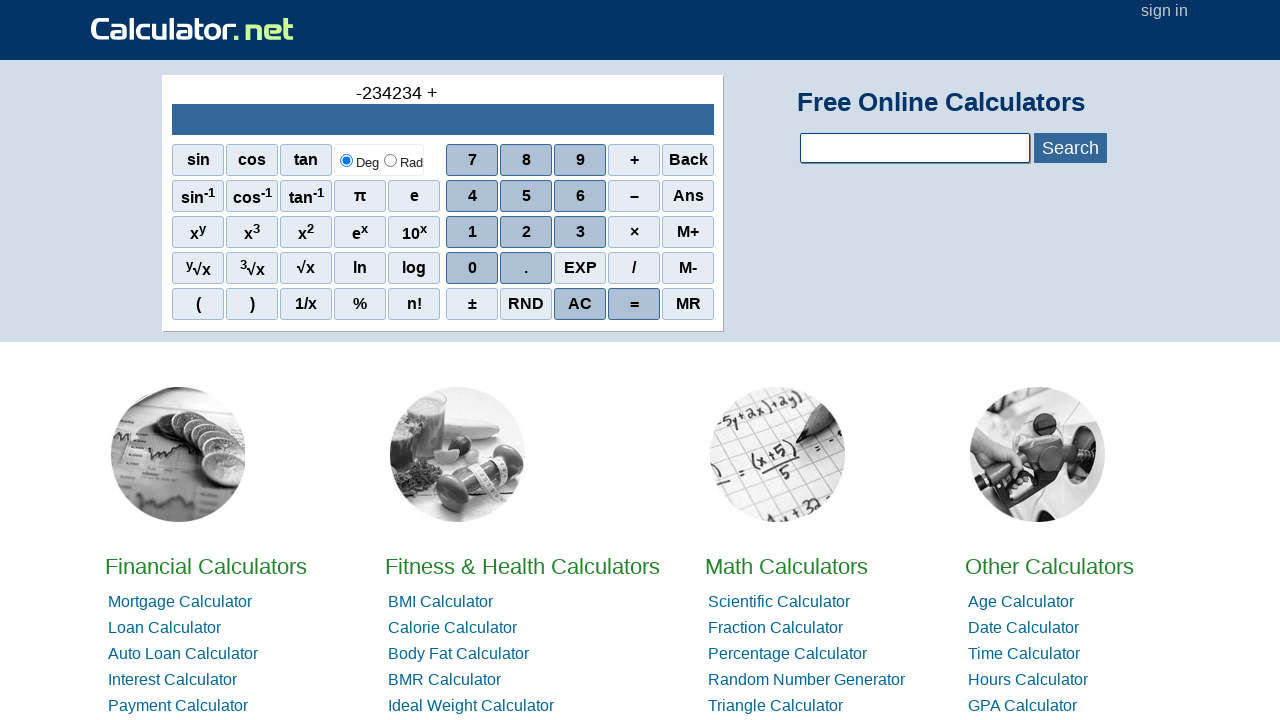

Clicked digit 3 at (580, 232) on xpath=//span[contains(text(),'3')]
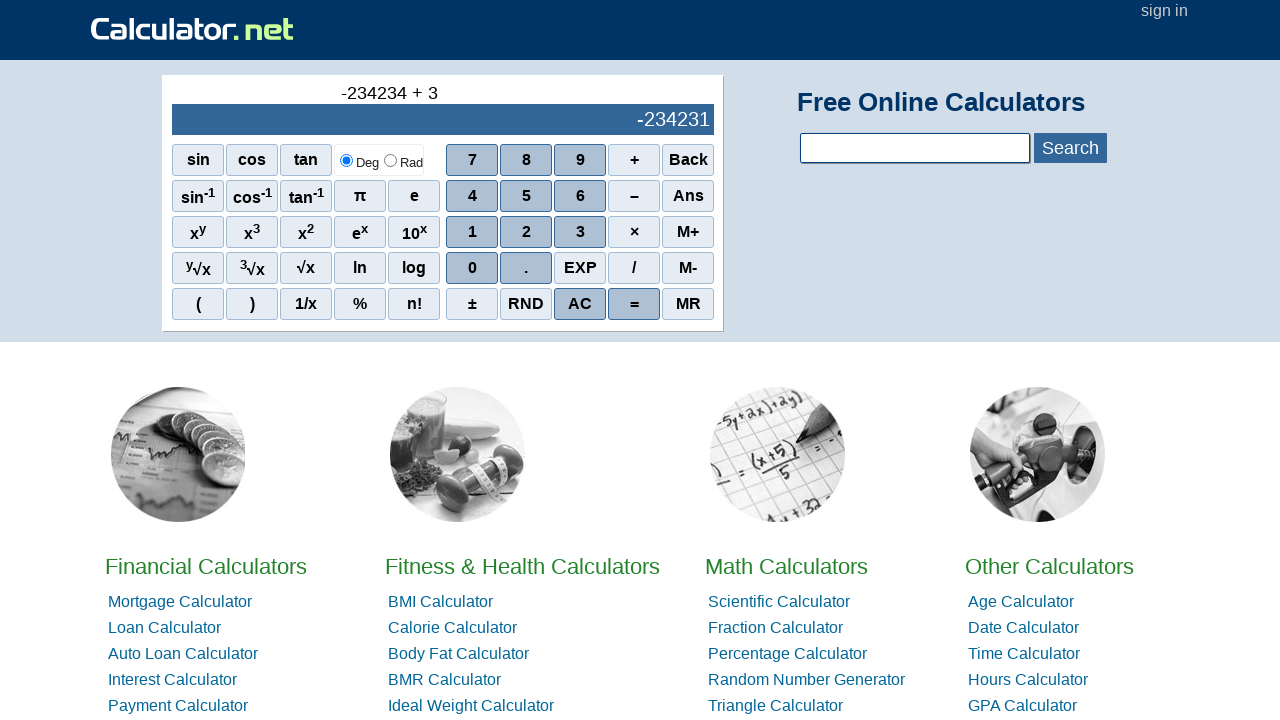

Clicked digit 4 at (472, 196) on xpath=//span[contains(text(),'4')]
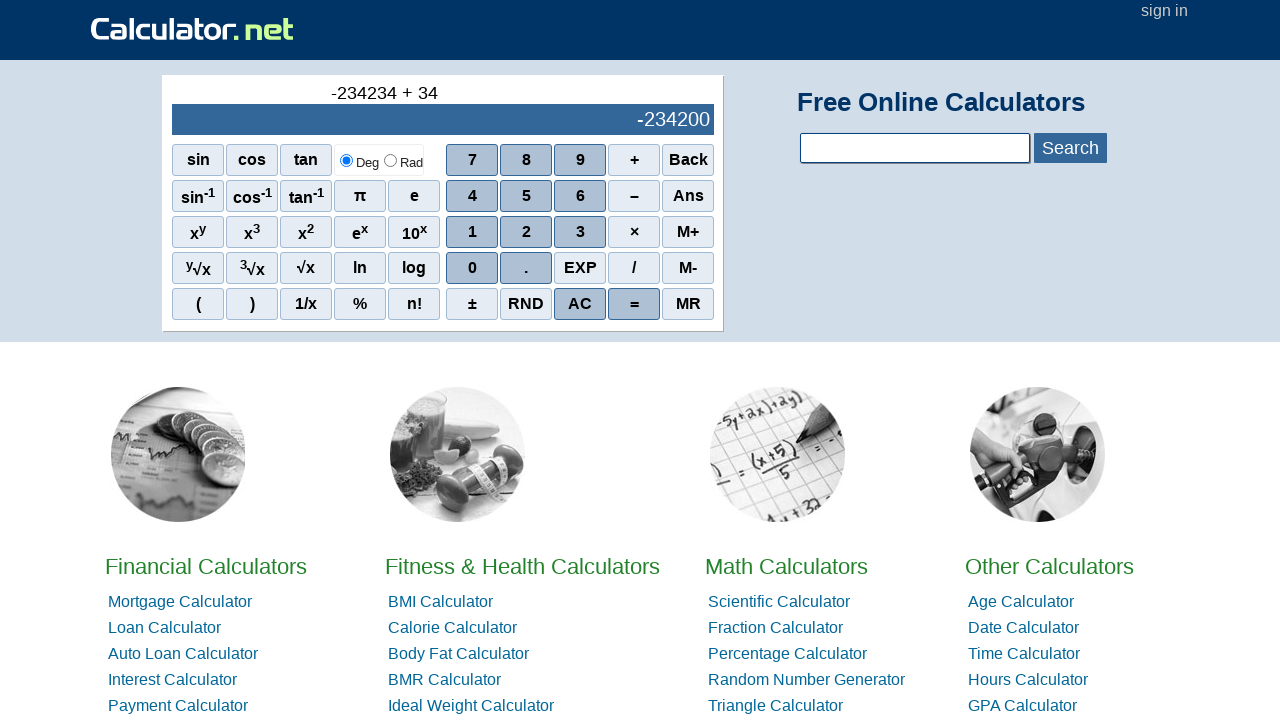

Clicked digit 5 at (526, 196) on xpath=//span[contains(text(),'5')]
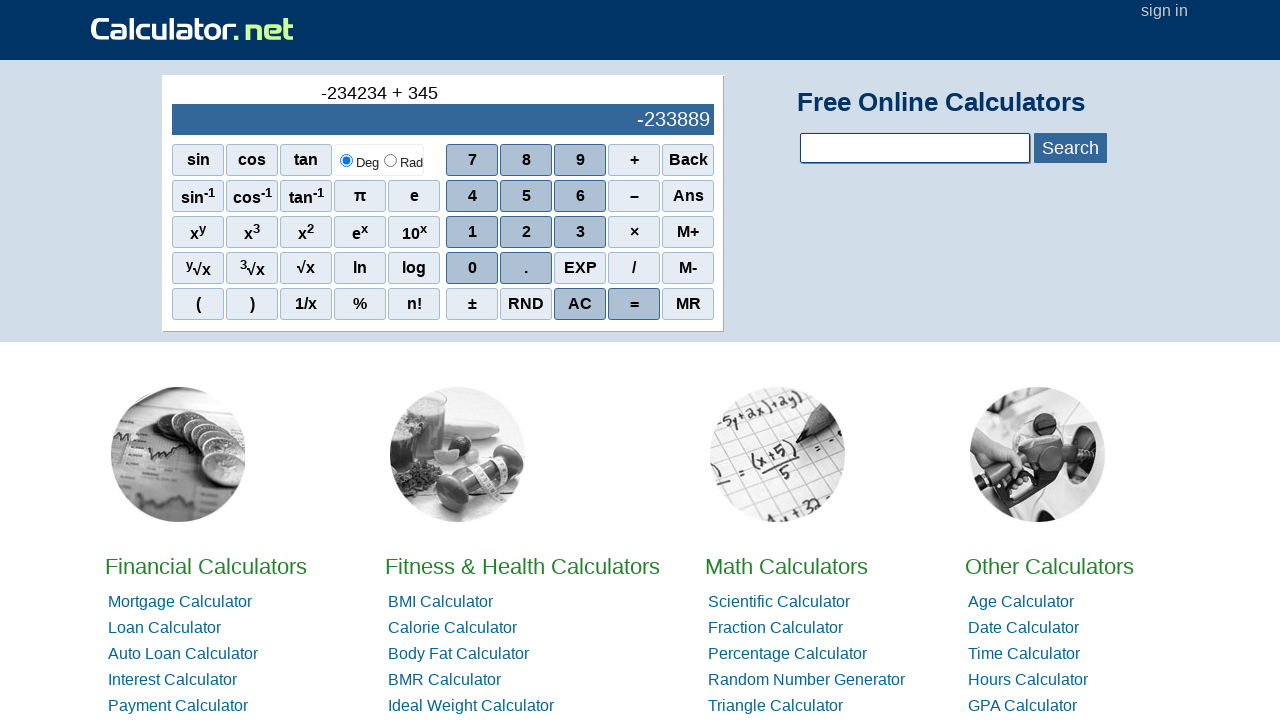

Clicked digit 3 at (580, 232) on xpath=//span[contains(text(),'3')]
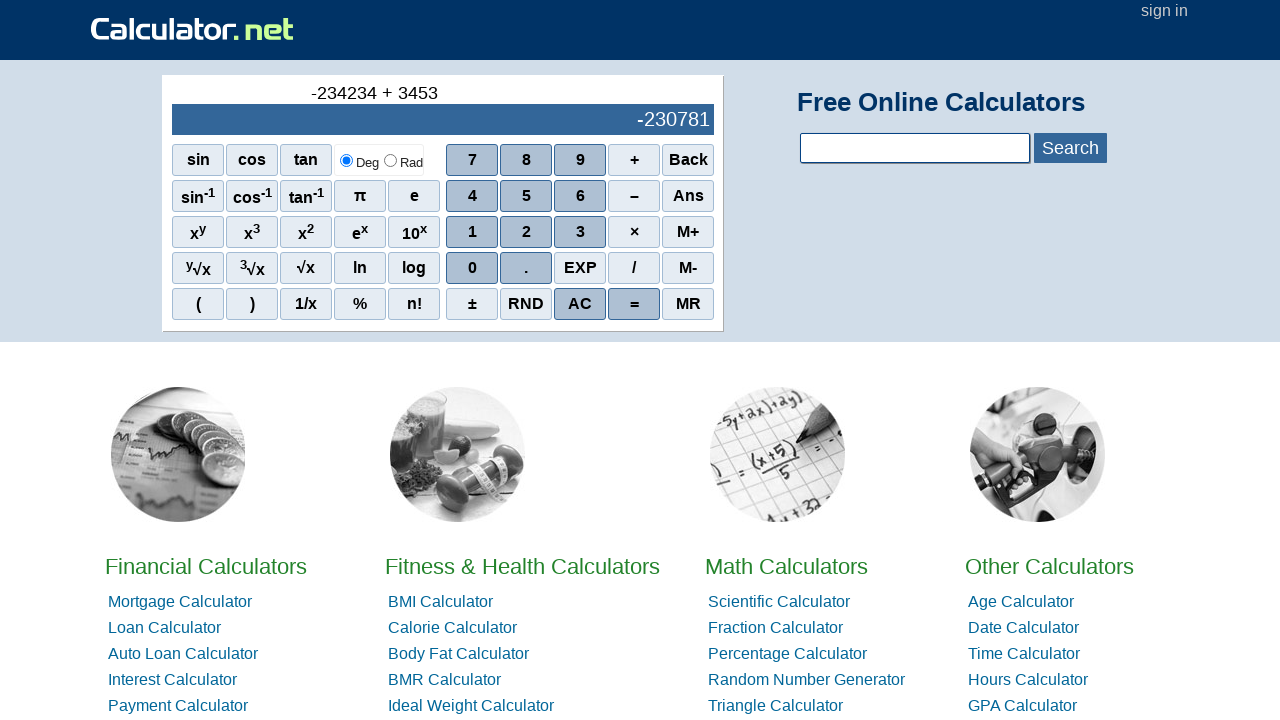

Clicked digit 4 at (472, 196) on xpath=//span[contains(text(),'4')]
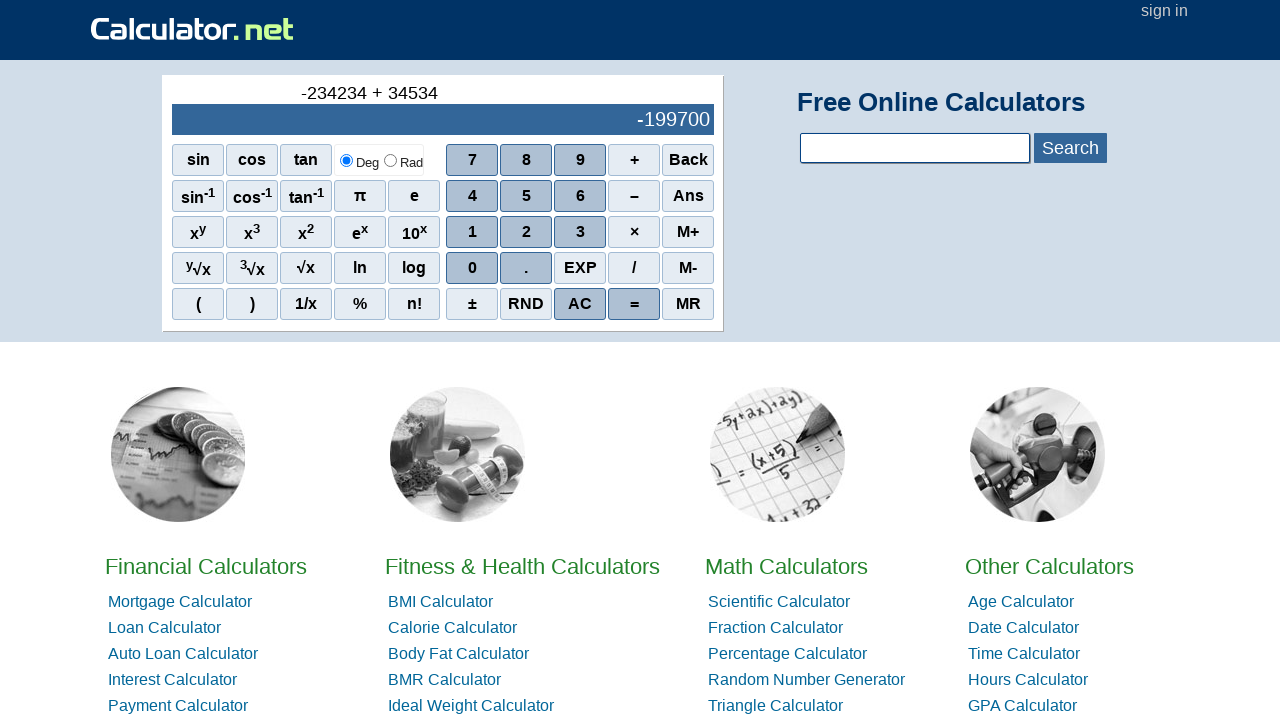

Clicked digit 5 to complete addition operand at (526, 196) on xpath=//span[contains(text(),'5')]
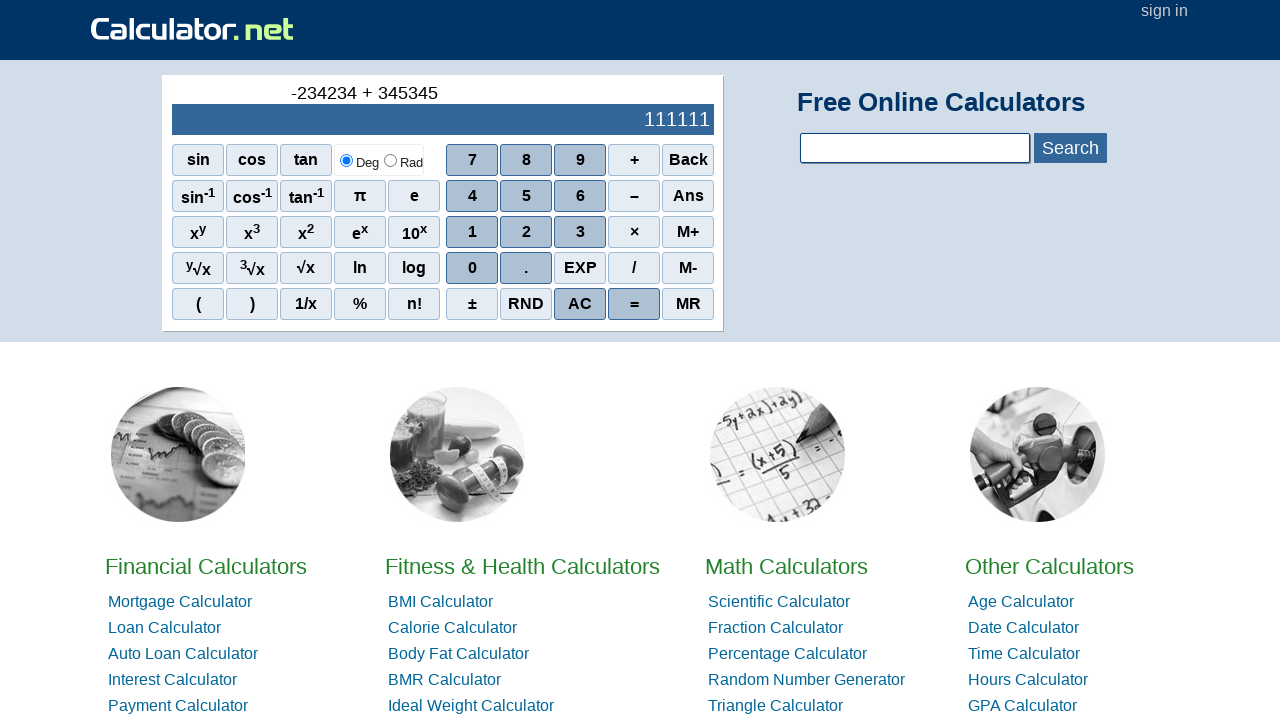

Reloaded calculator for next test
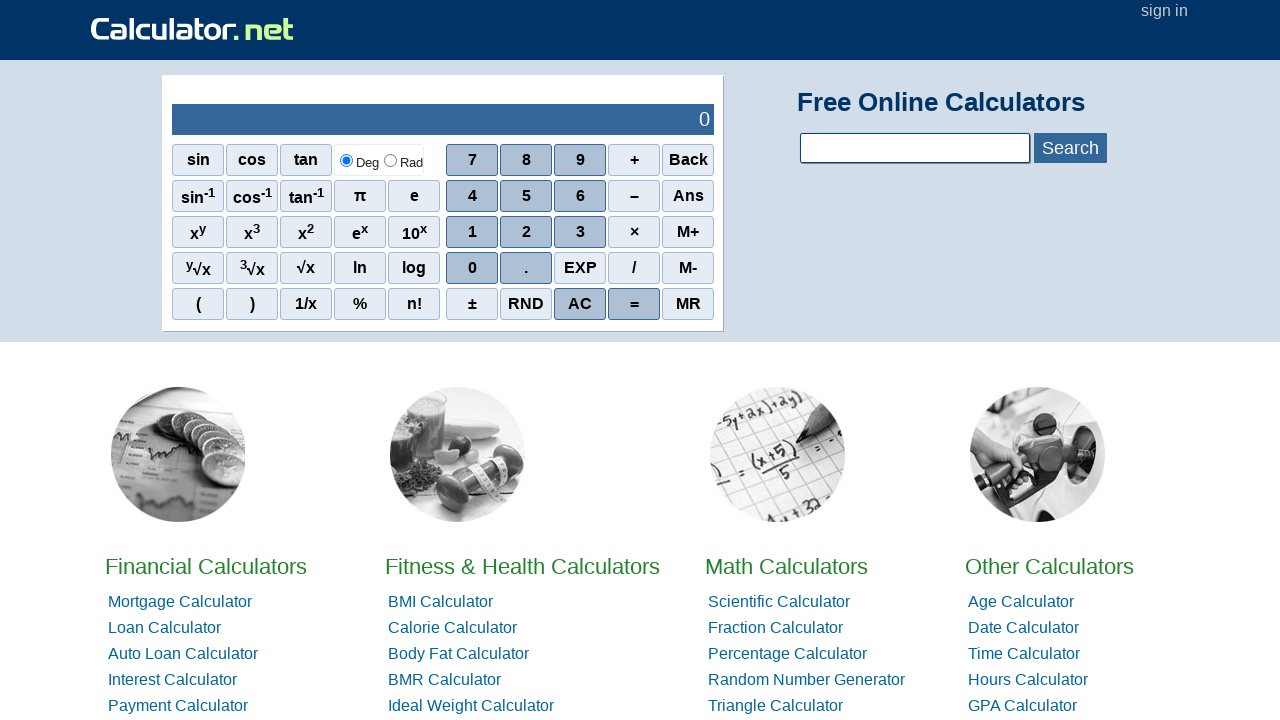

Clicked digit 2 for subtraction test (234823 - (-23094823)) at (526, 232) on xpath=//span[contains(text(),'2')]
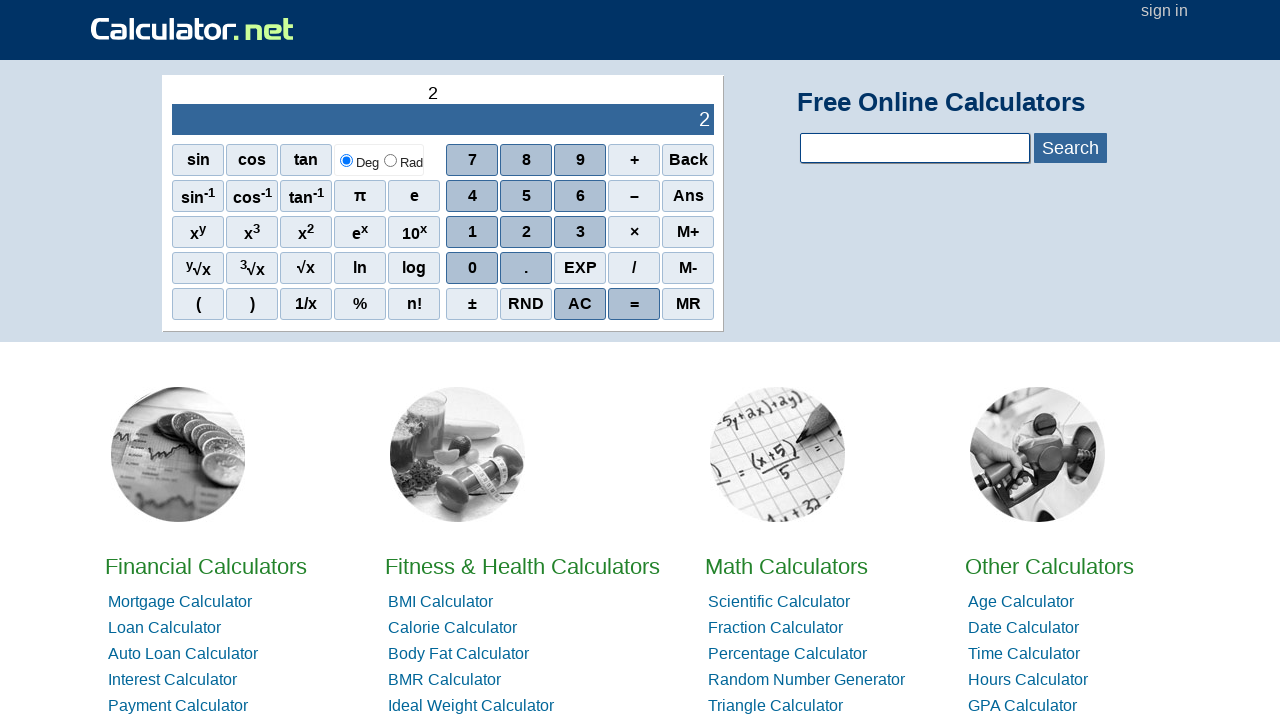

Clicked digit 3 at (580, 232) on xpath=//span[contains(text(),'3')]
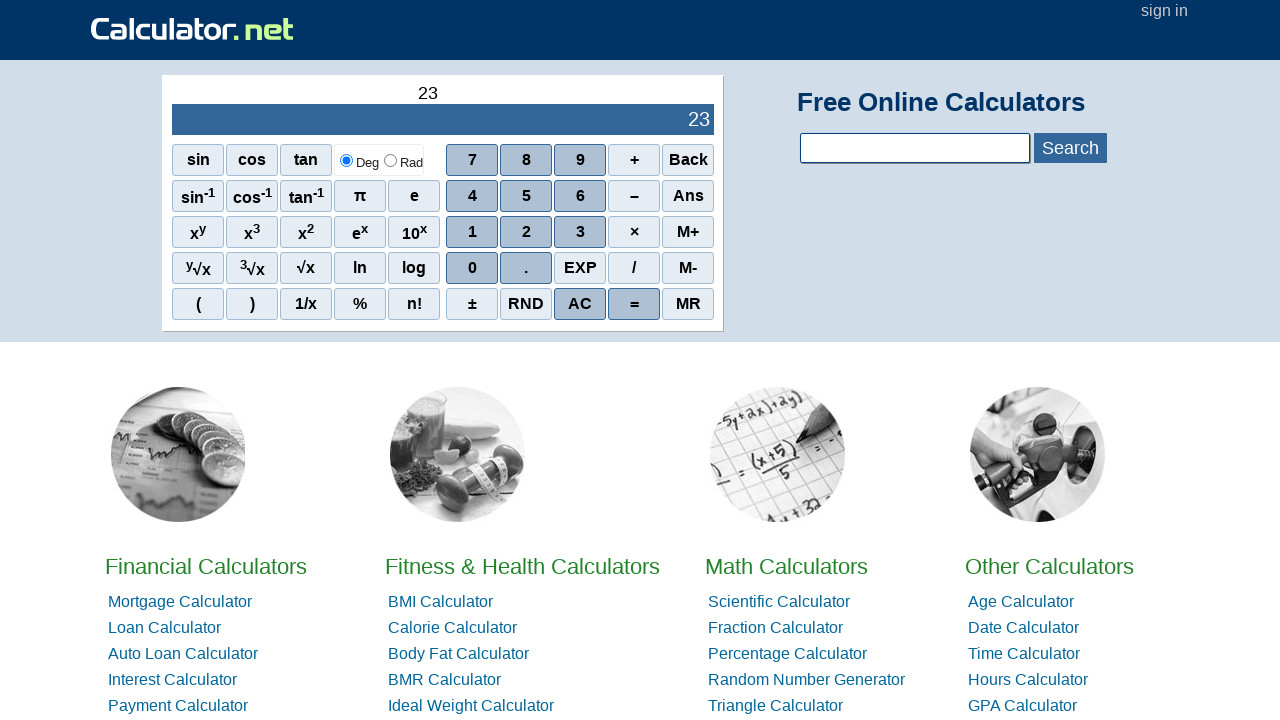

Clicked digit 4 at (472, 196) on xpath=//span[contains(text(),'4')]
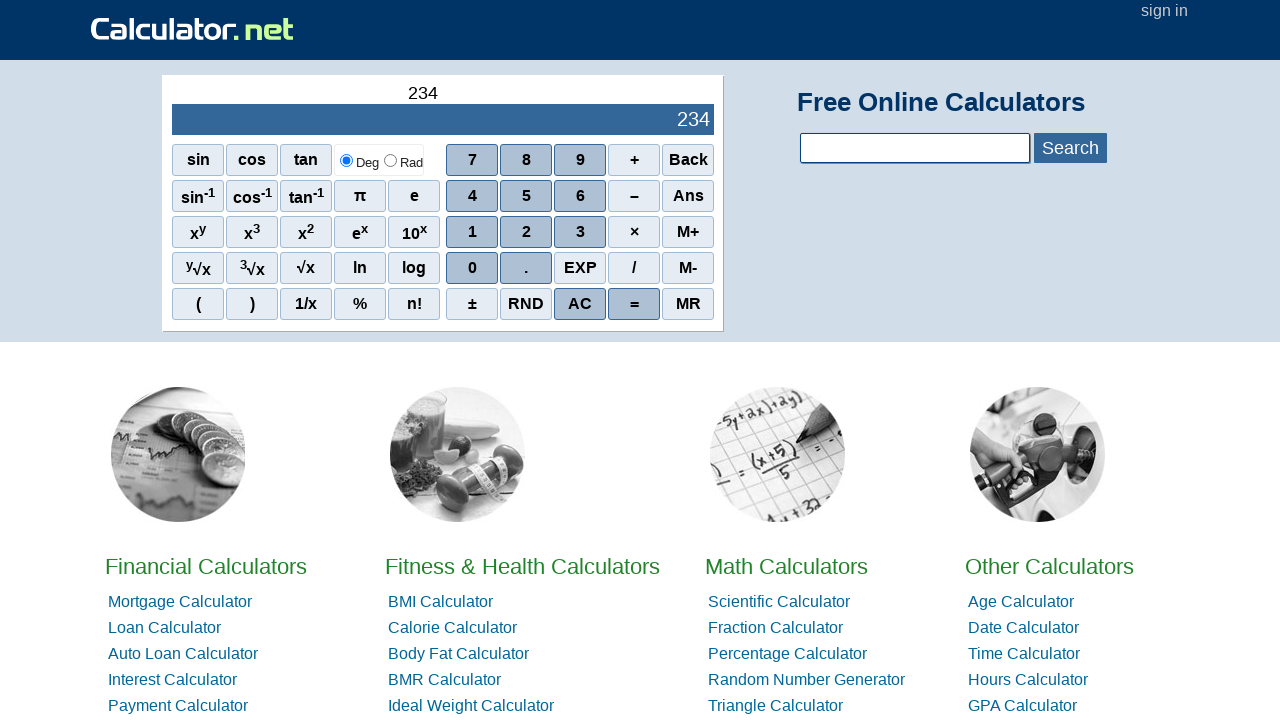

Clicked digit 8 at (526, 160) on xpath=//span[contains(text(),'8')]
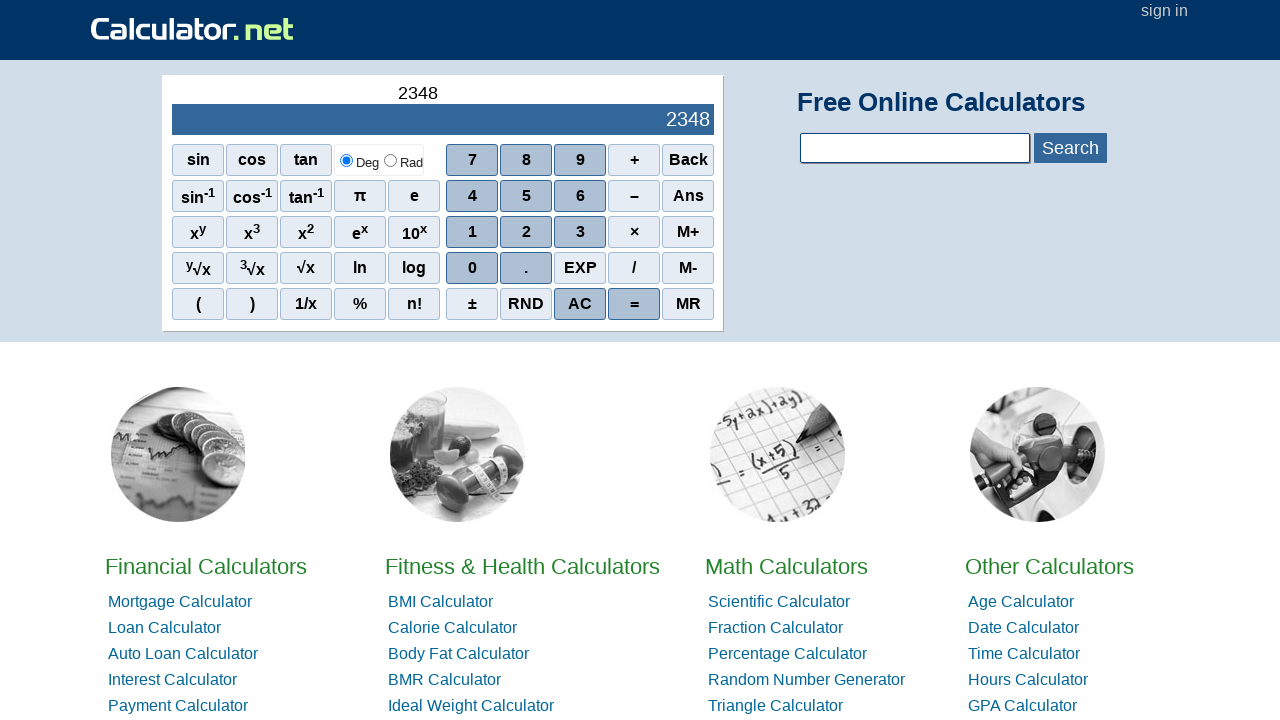

Clicked digit 2 at (526, 232) on xpath=//span[contains(text(),'2')]
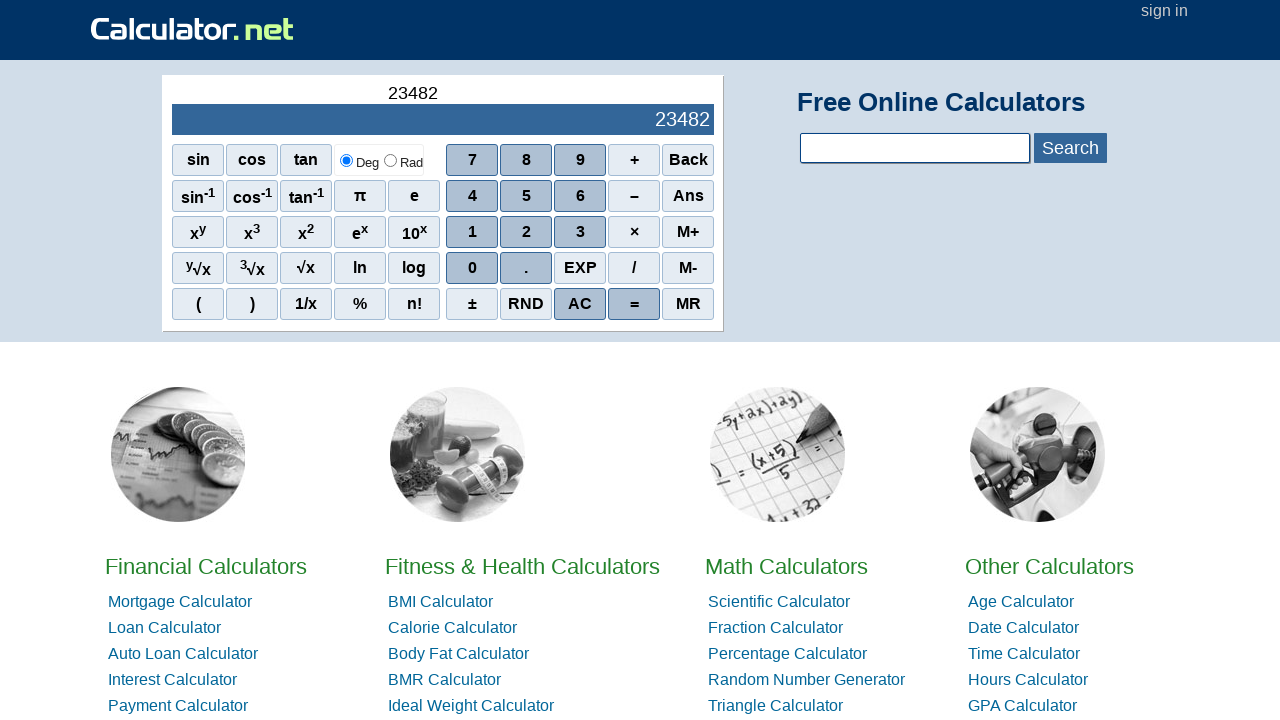

Clicked digit 3 at (580, 232) on xpath=//span[contains(text(),'3')]
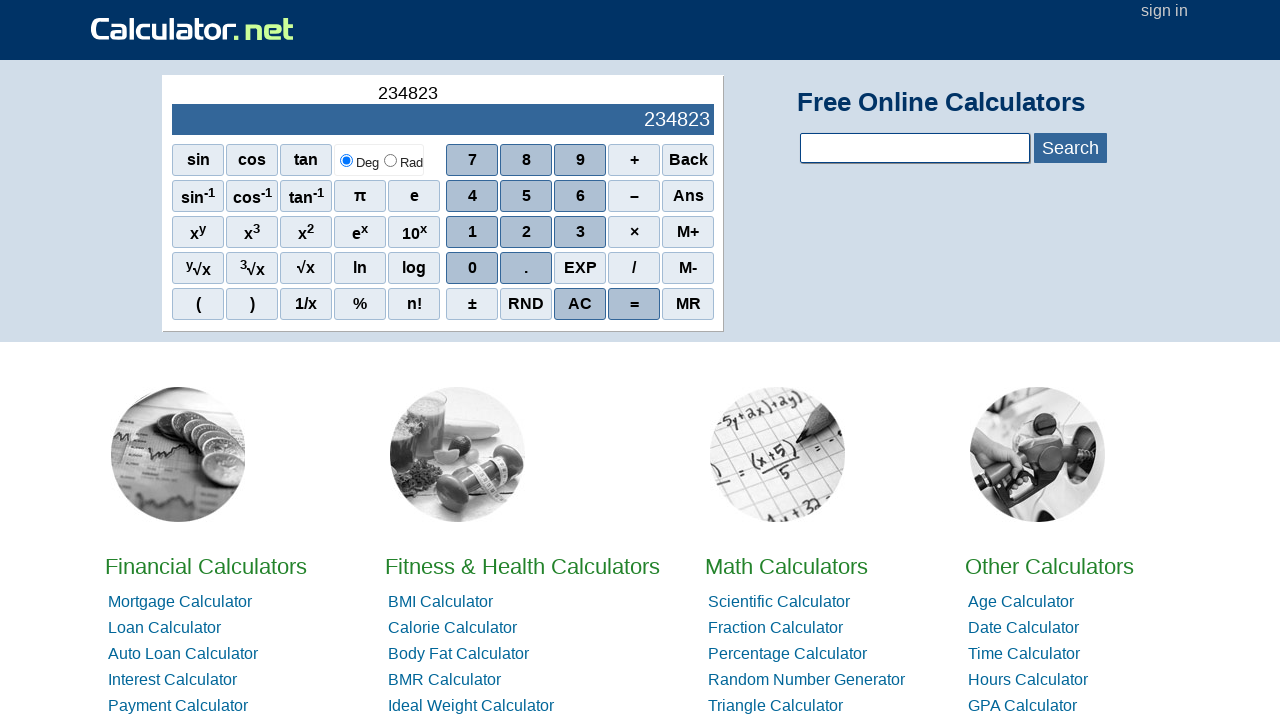

Clicked subtraction operator at (634, 196) on xpath=//span[contains(text(),'–')]
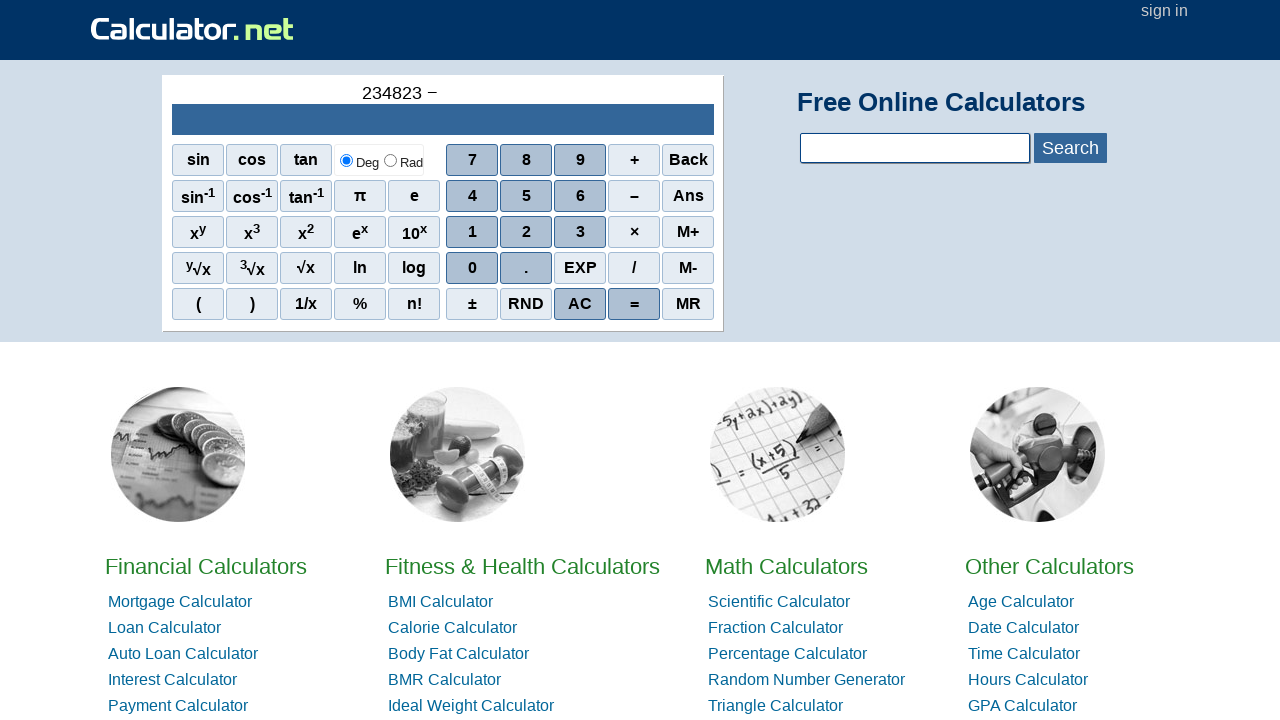

Clicked negative sign for second operand at (634, 196) on xpath=//span[contains(text(),'–')]
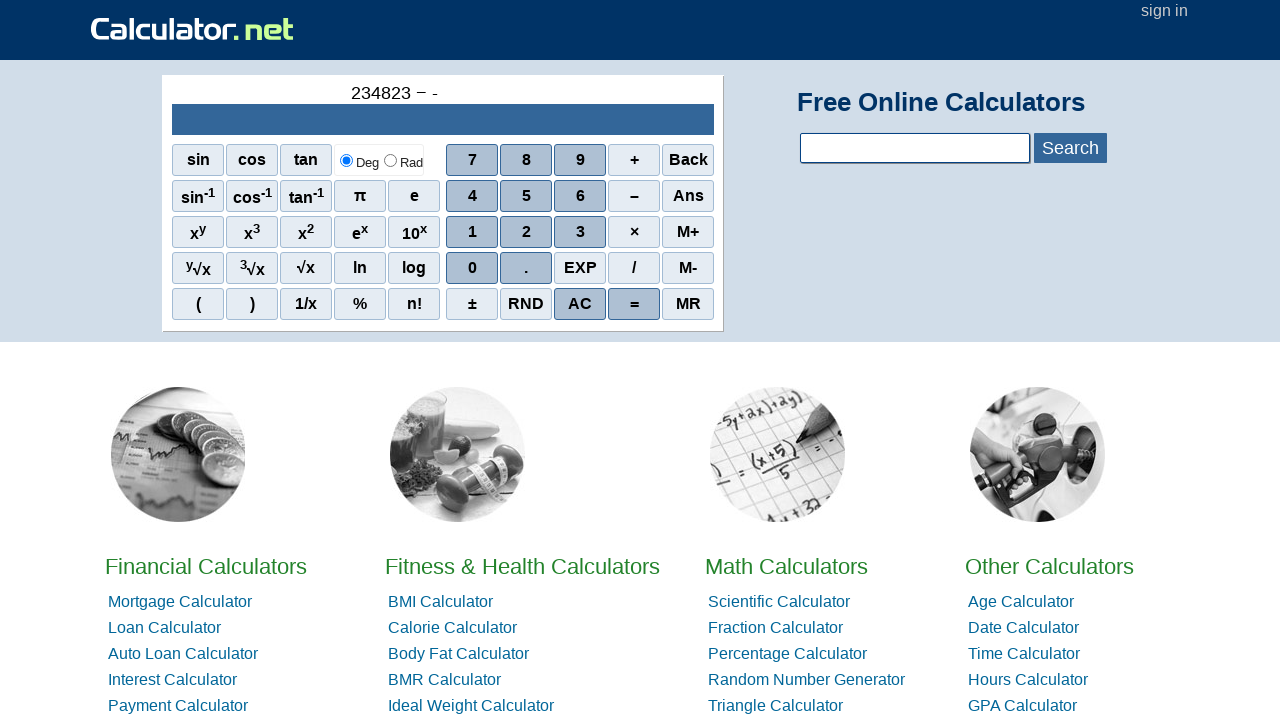

Clicked digit 2 at (526, 232) on xpath=//span[contains(text(),'2')]
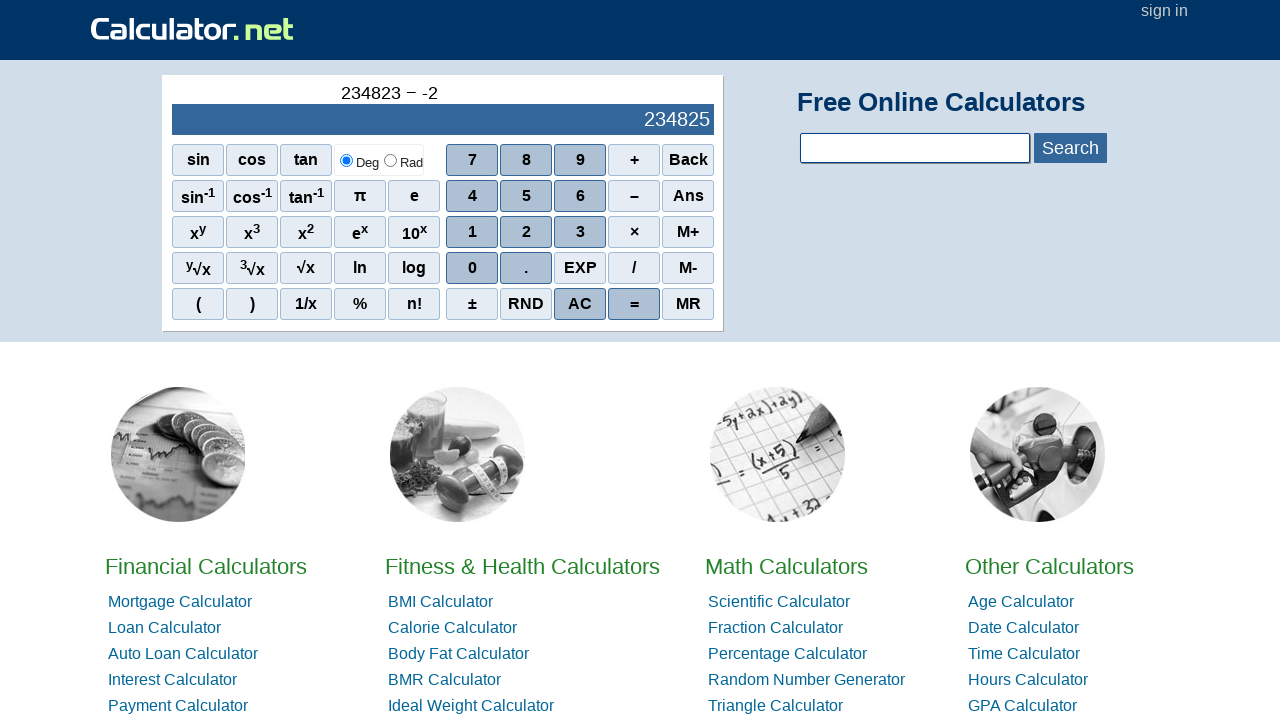

Clicked digit 3 at (580, 232) on xpath=//span[contains(text(),'3')]
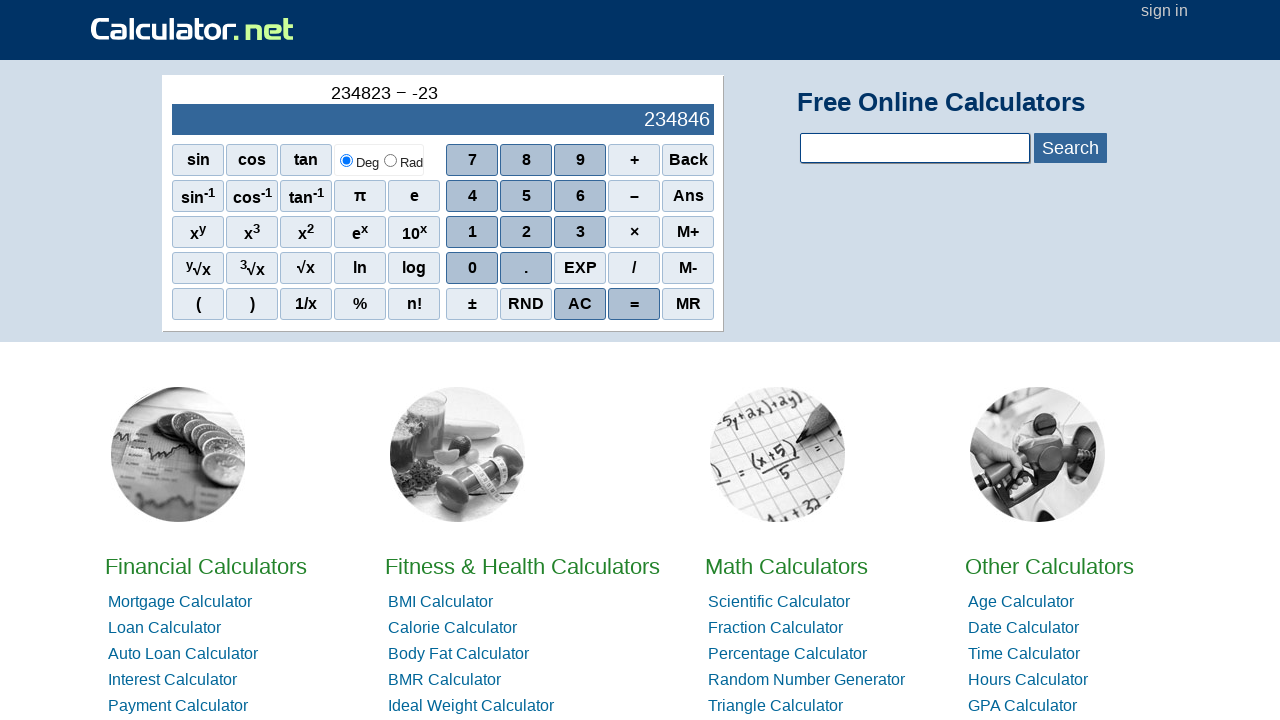

Clicked digit 0 at (472, 268) on xpath=//tbody/tr[2]/td[2]/div[1]/div[4]/span[1]
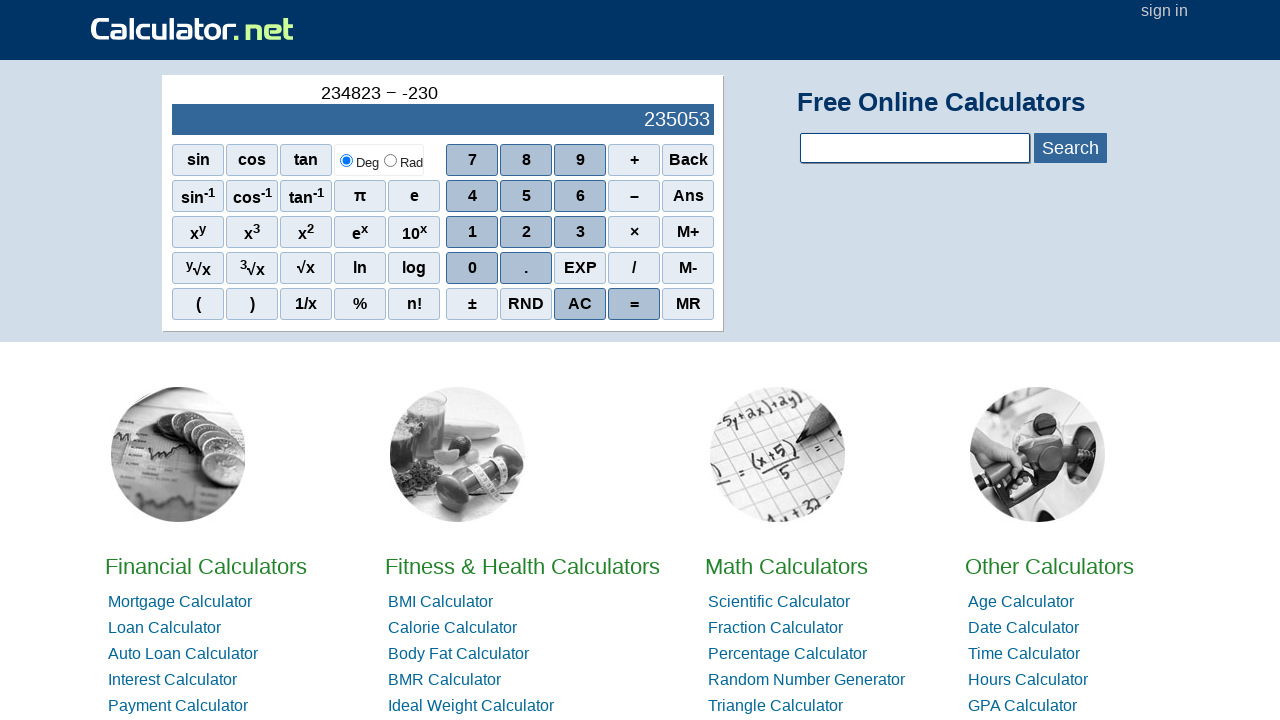

Clicked digit 9 at (580, 160) on xpath=//span[contains(text(),'9')]
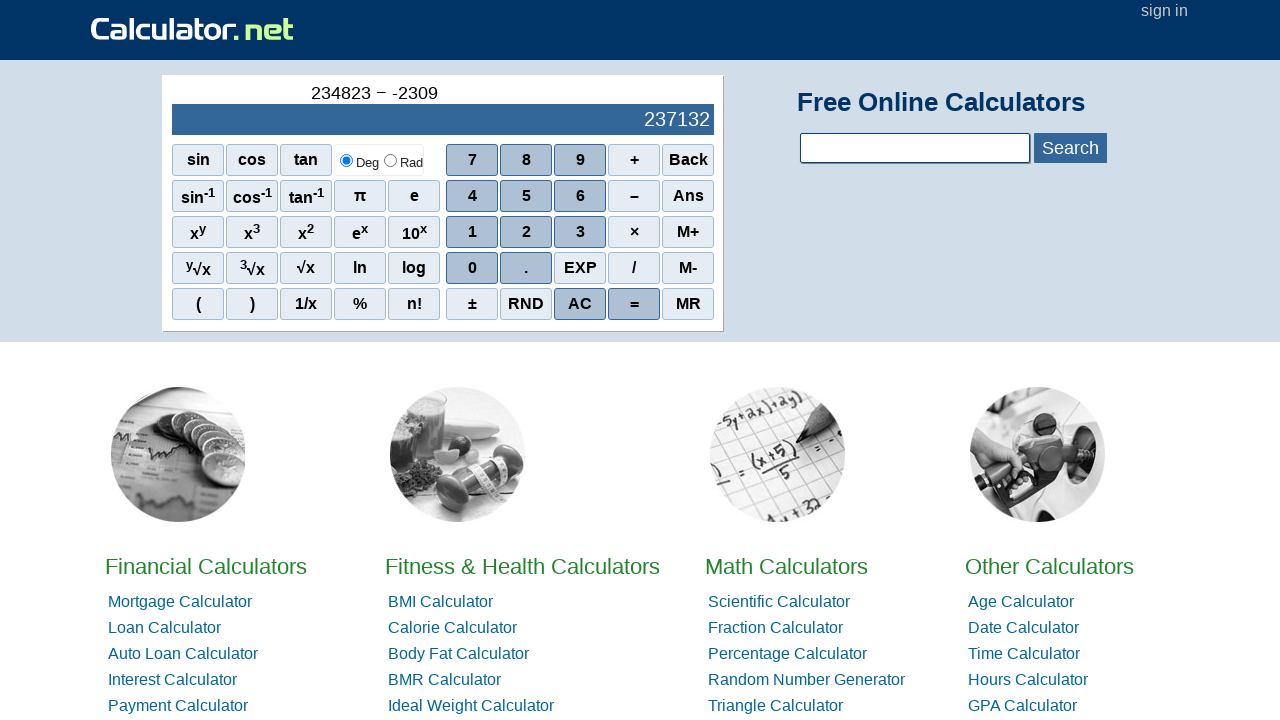

Clicked digit 4 at (472, 196) on xpath=//span[contains(text(),'4')]
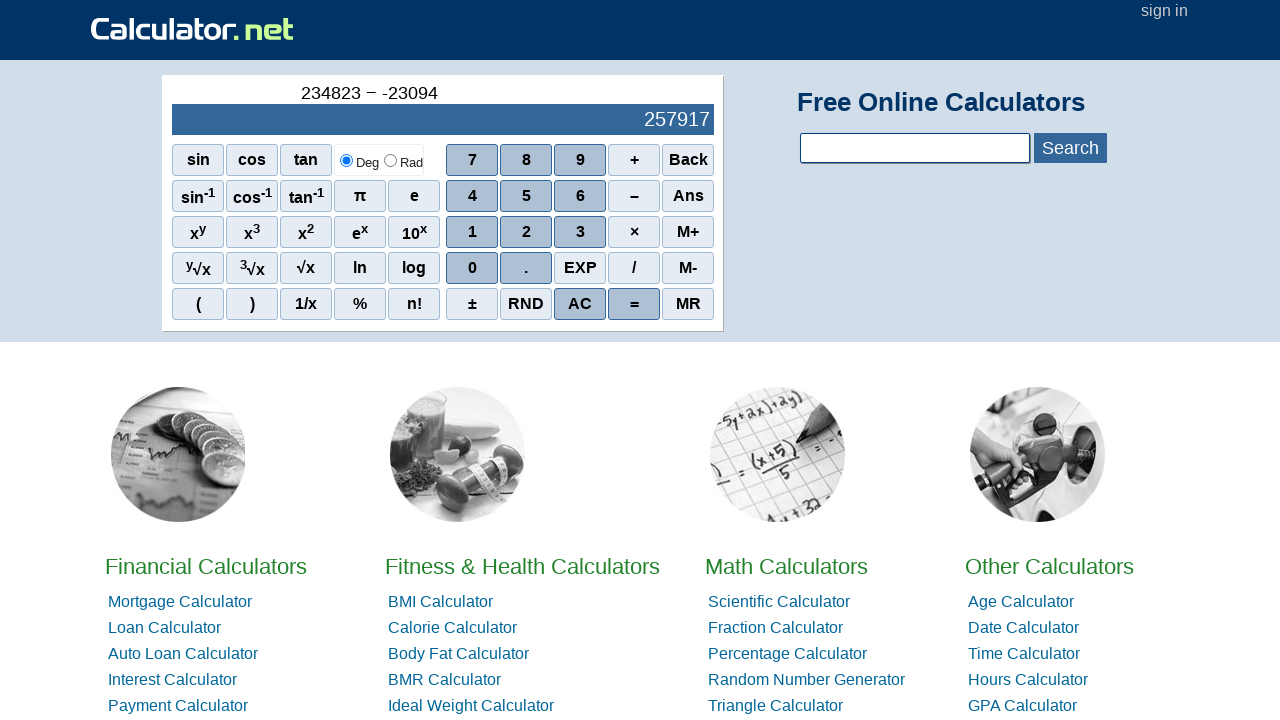

Clicked digit 8 at (526, 160) on xpath=//span[contains(text(),'8')]
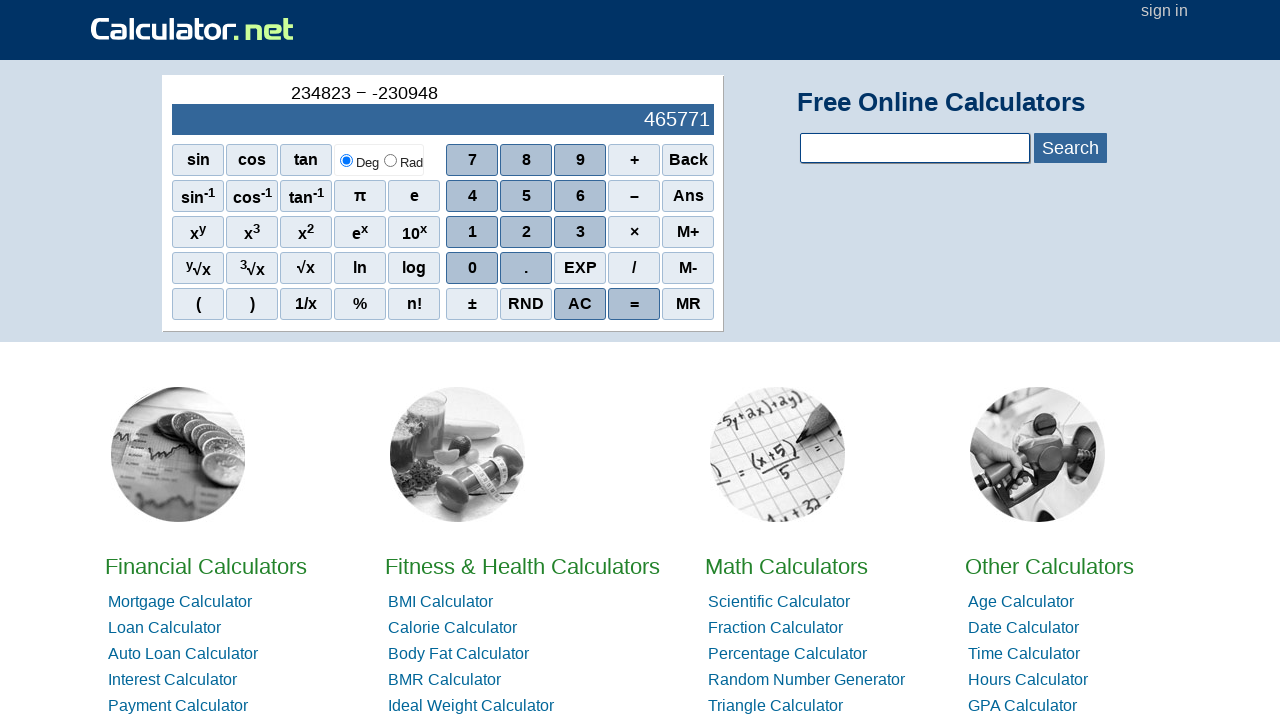

Clicked digit 2 at (526, 232) on xpath=//span[contains(text(),'2')]
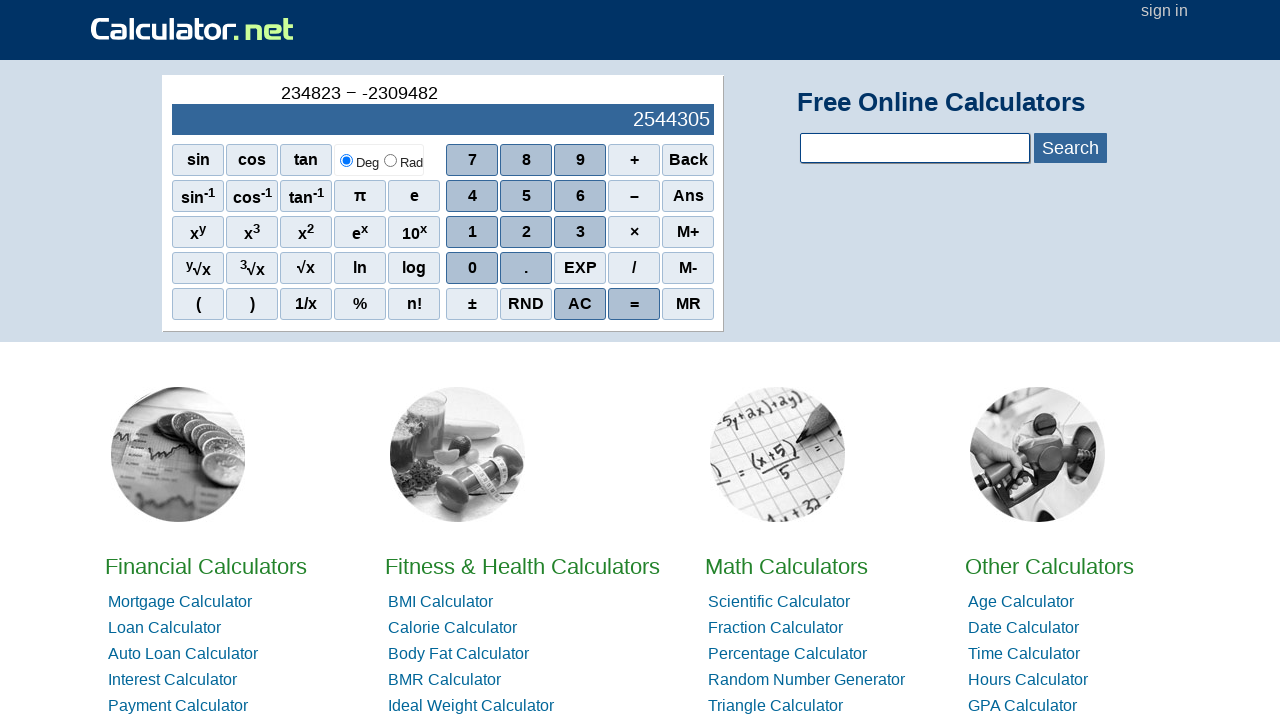

Clicked digit 3 to complete subtraction operand at (580, 232) on xpath=//span[contains(text(),'3')]
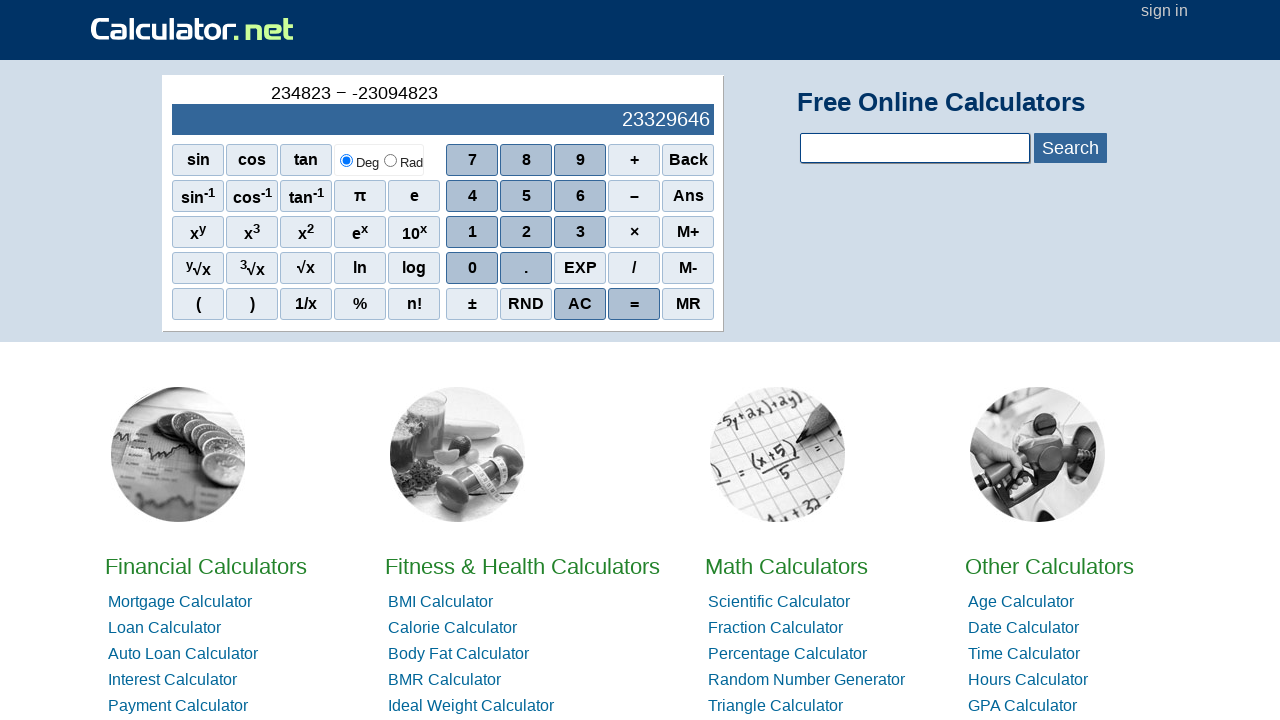

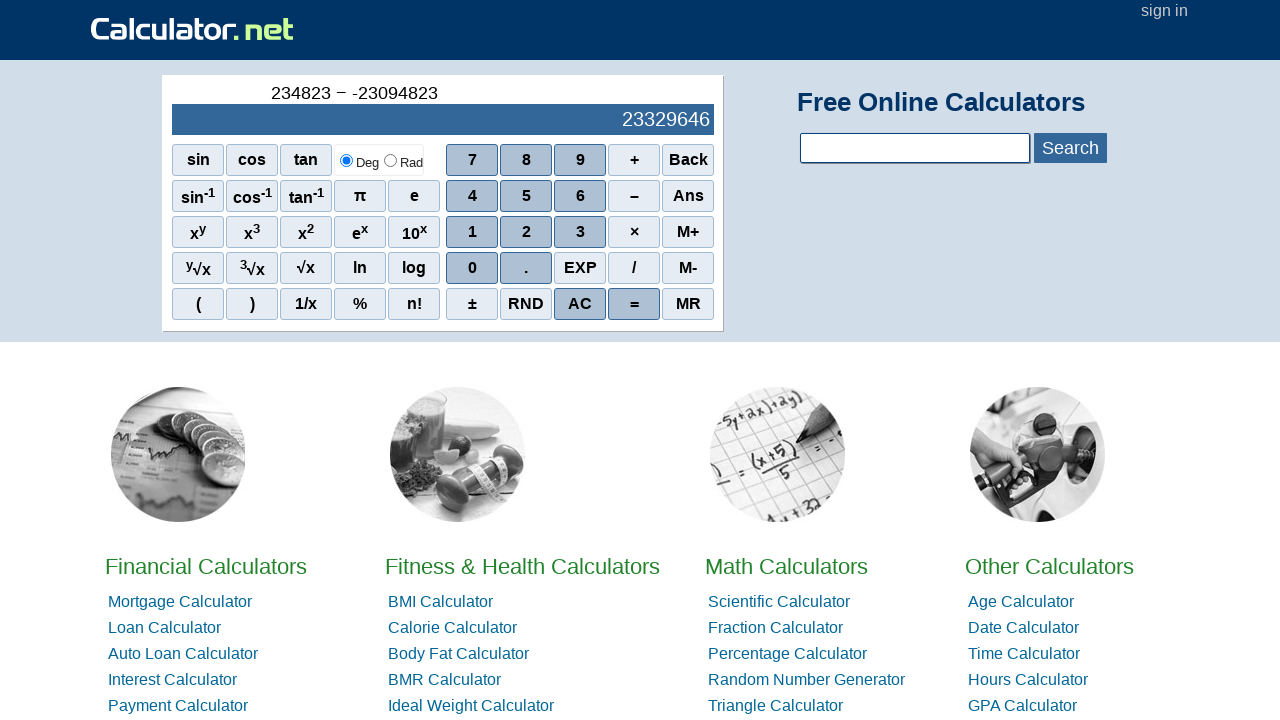